Tests opening multiple links in new browser tabs by using Ctrl+Enter key combination on each link in a footer table, then switches through all opened tabs to verify they loaded correctly.

Starting URL: https://rahulshettyacademy.com/AutomationPractice/

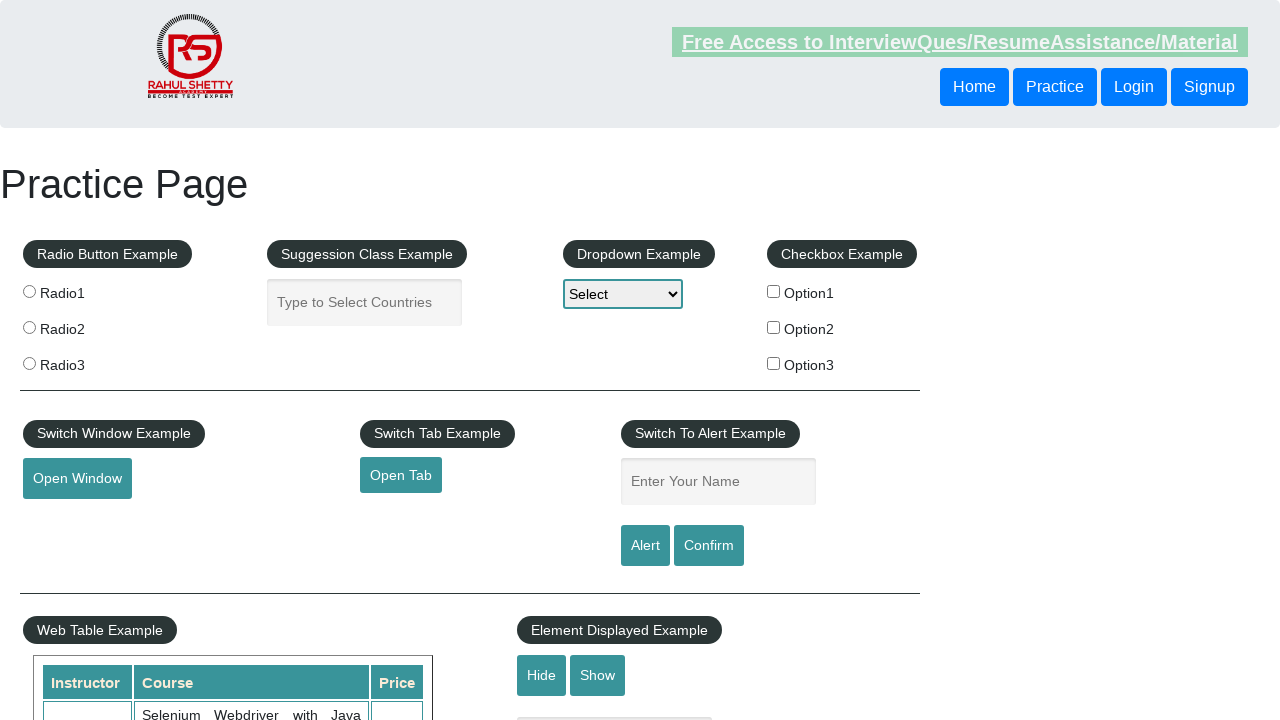

Set viewport size to 1920x1080
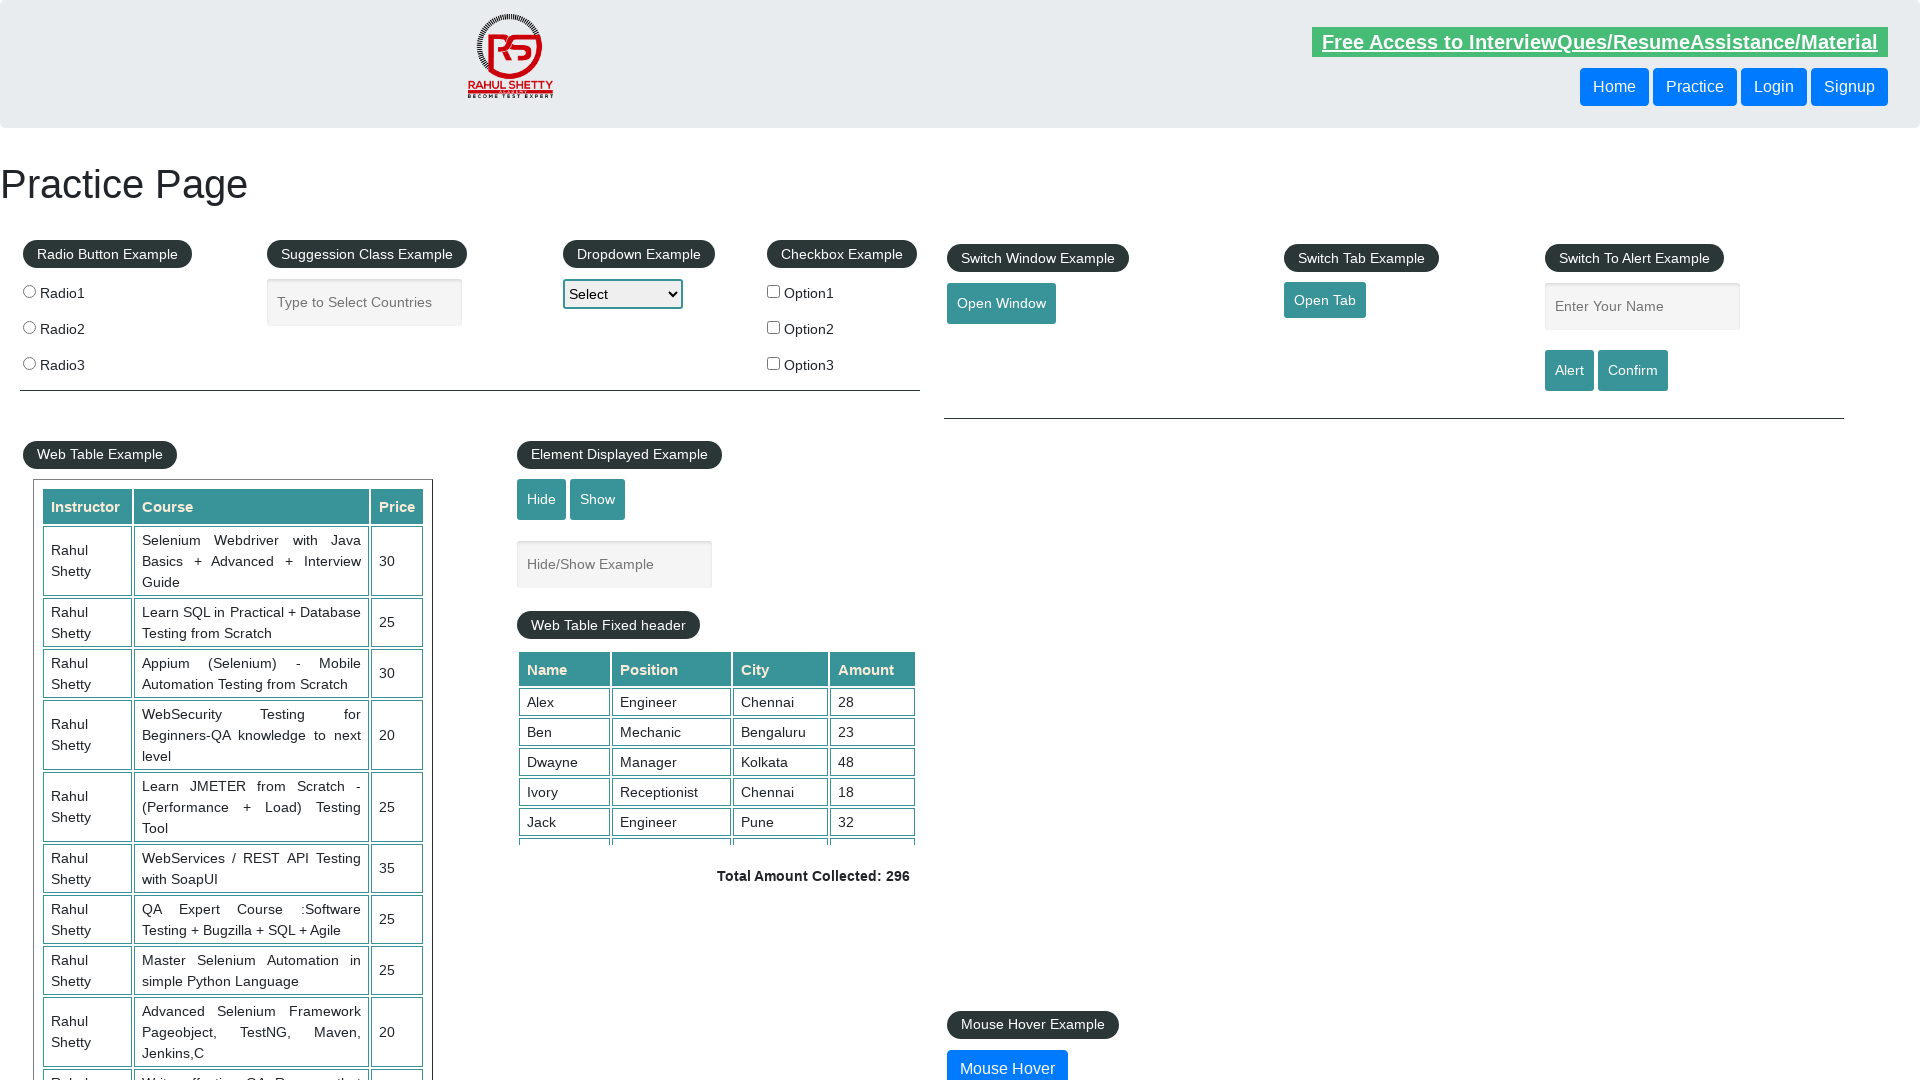

Located all footer table links in first column
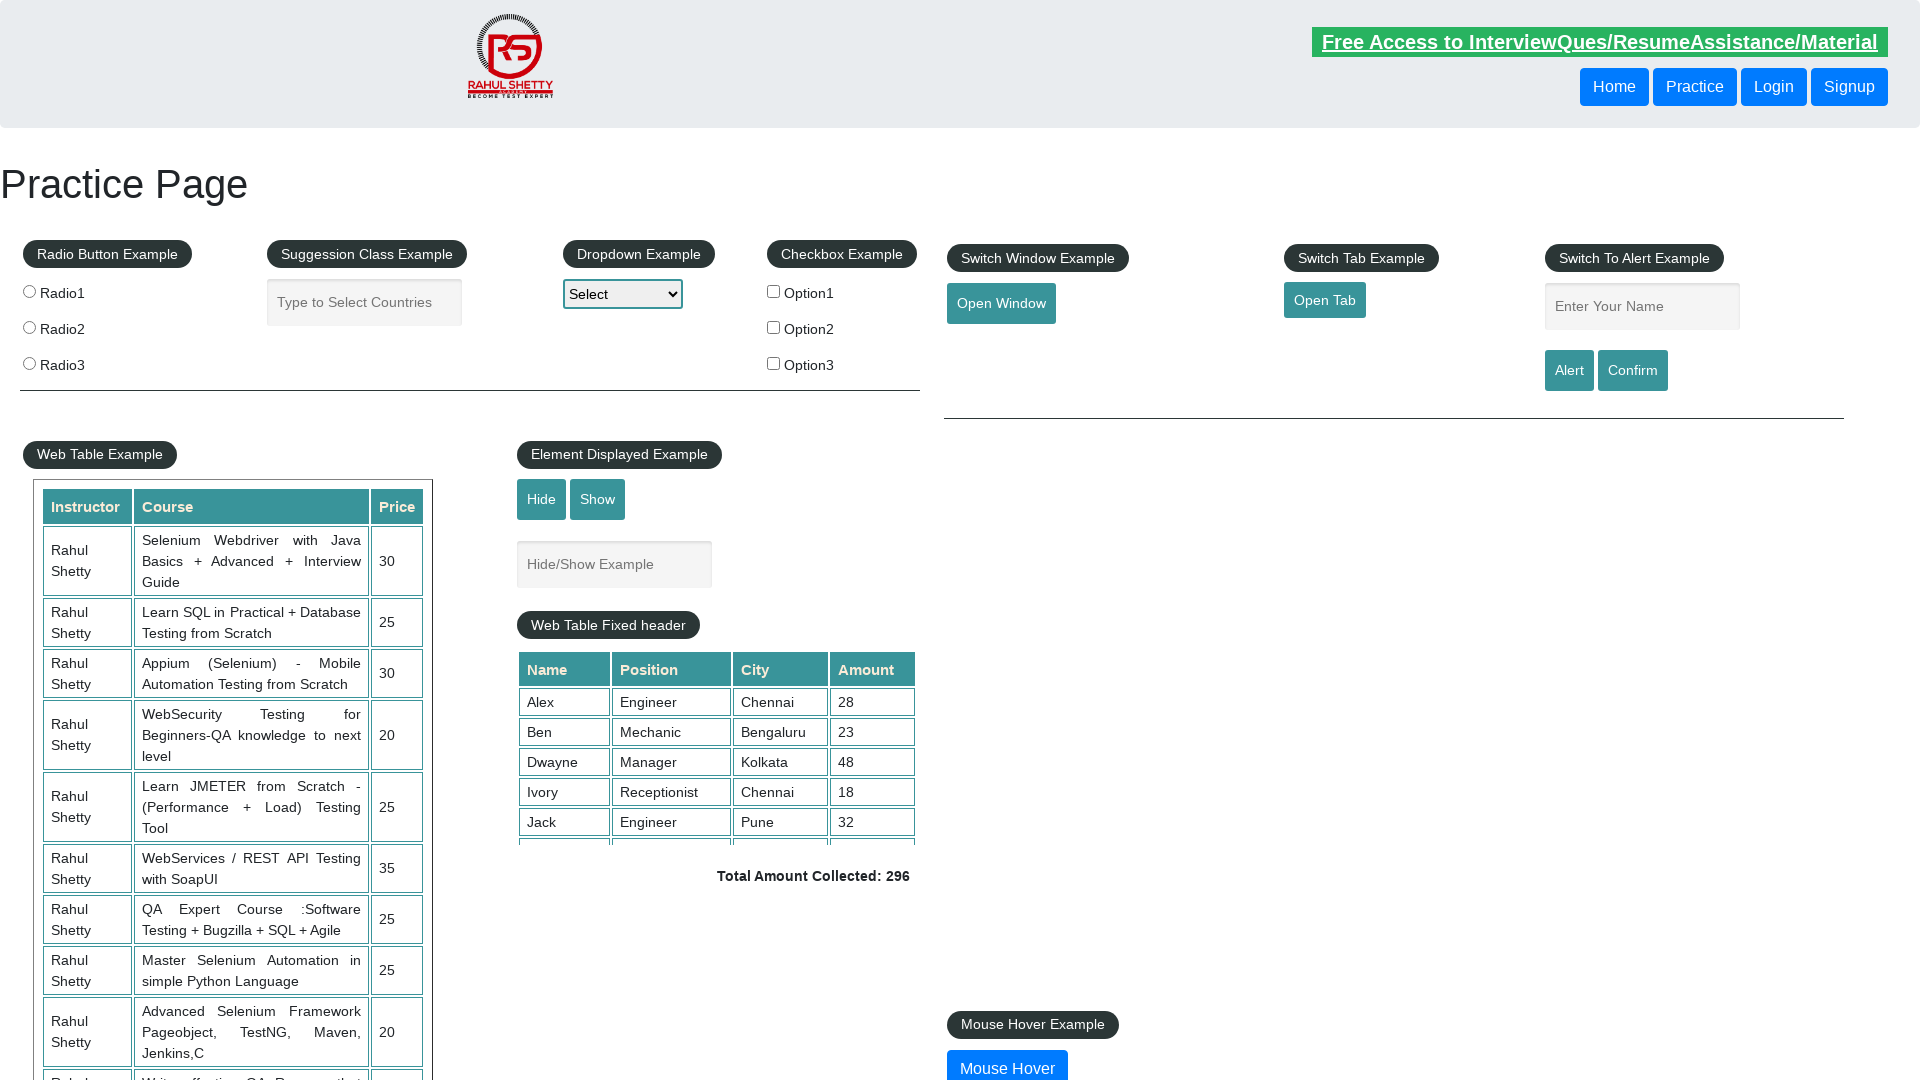

Found 4 links in footer table
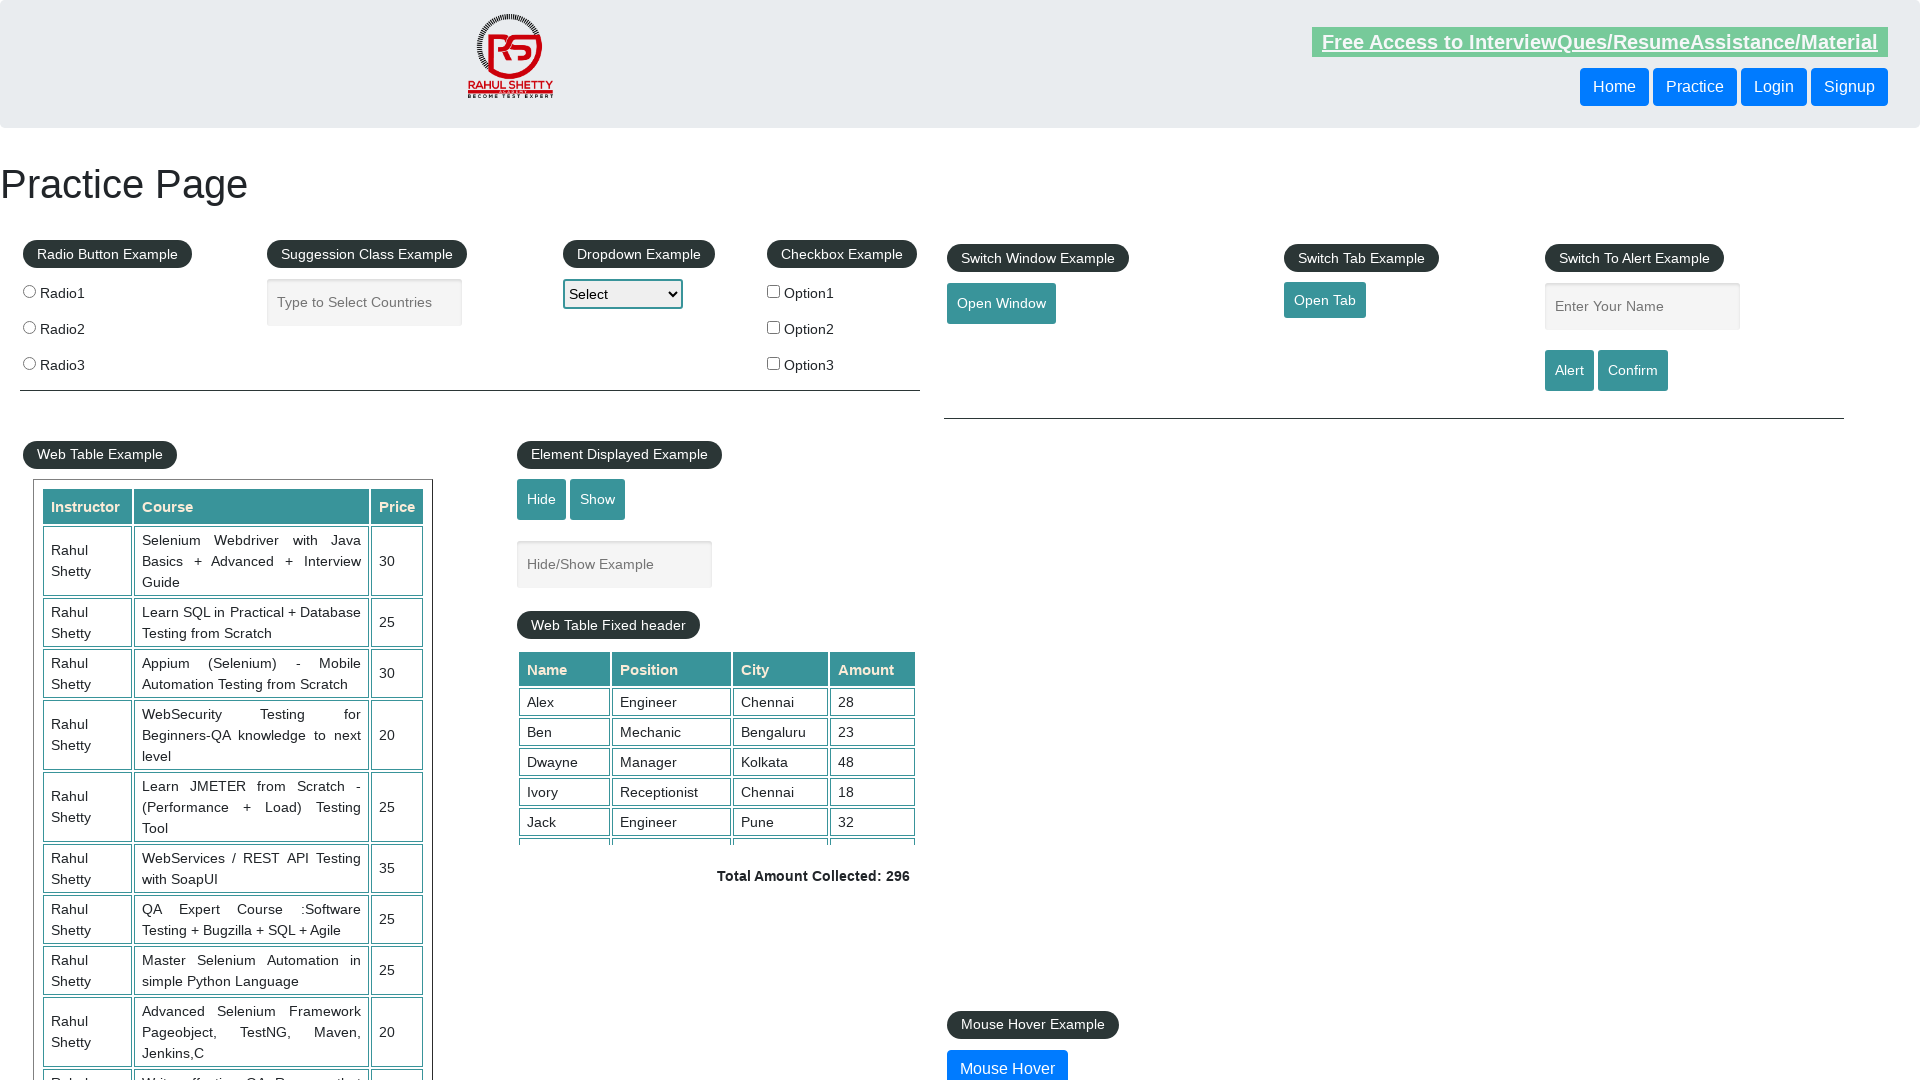

Opened link 1 of 4 in new tab using Ctrl+Click at (68, 880) on xpath=//table[@class='gf-t']/tbody/tr/td[1]/ul[1]/li/a >> nth=0
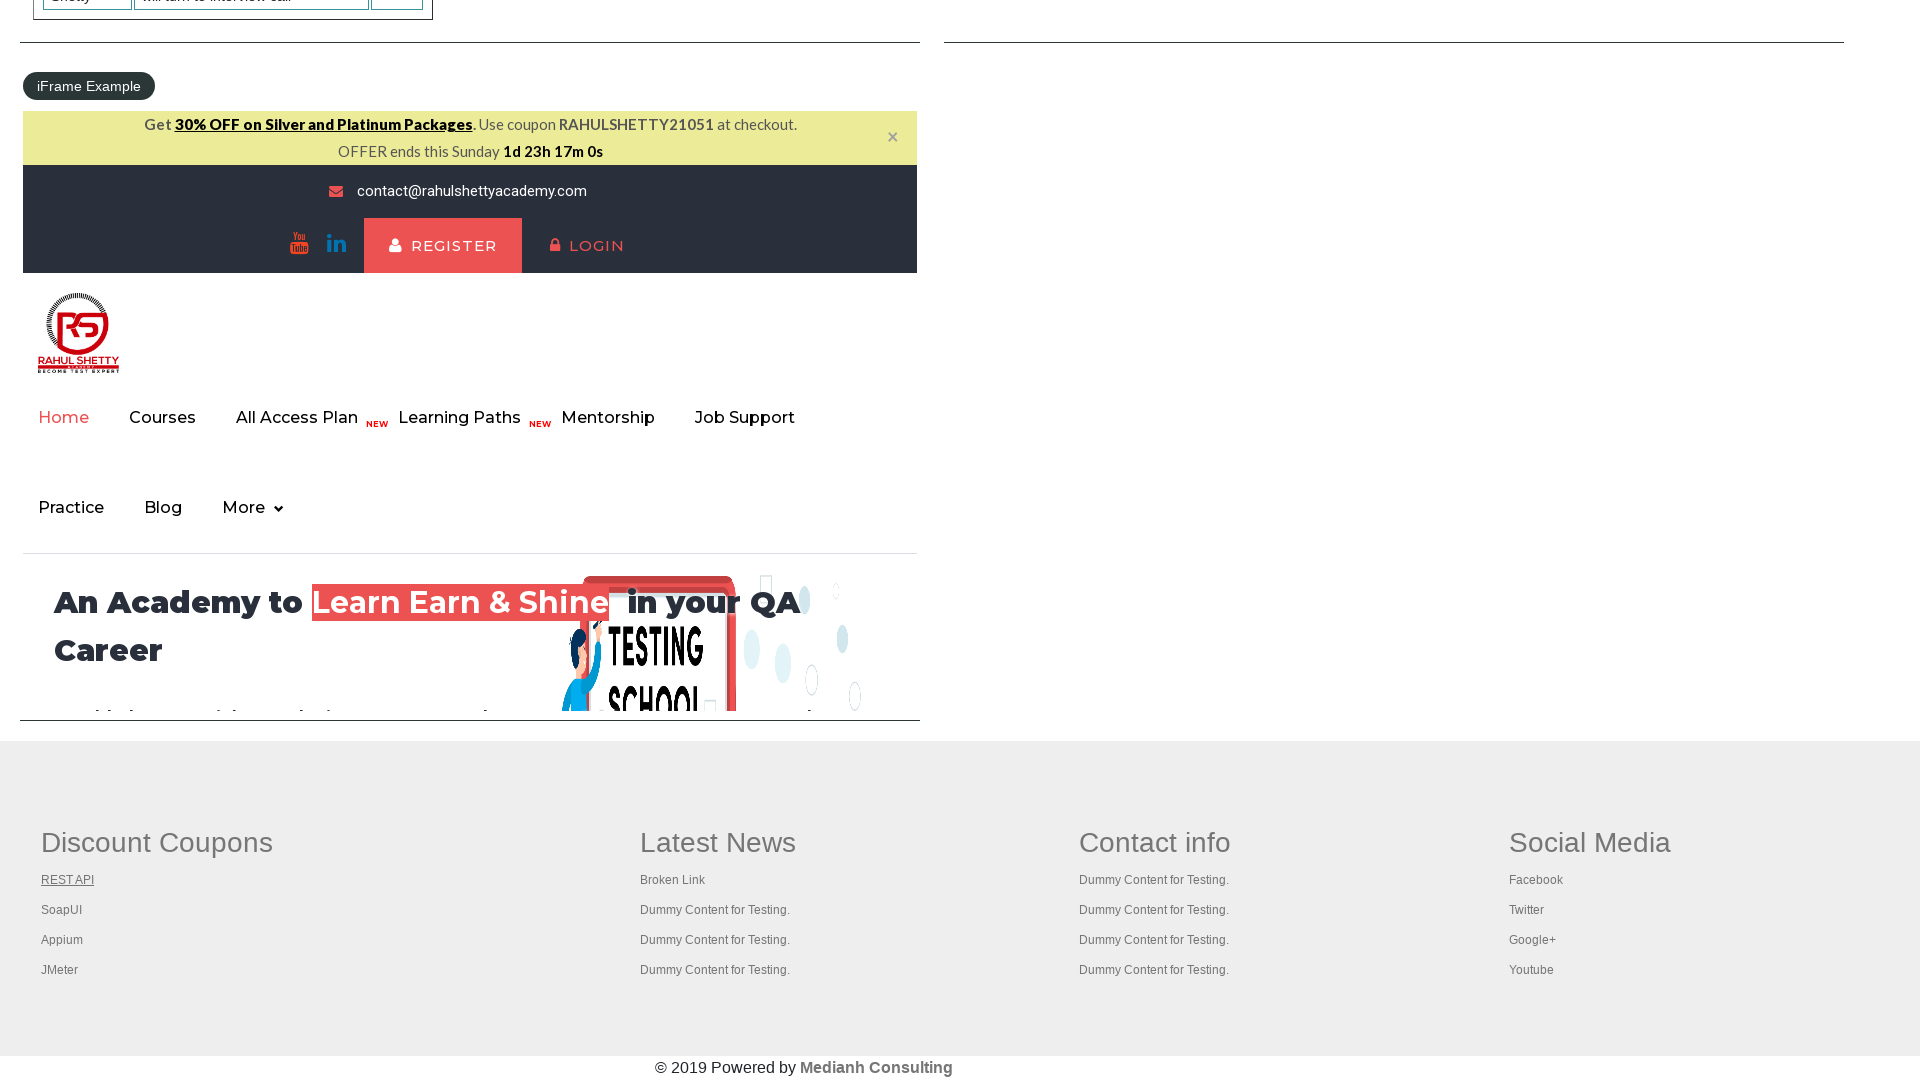

Opened link 2 of 4 in new tab using Ctrl+Click at (62, 910) on xpath=//table[@class='gf-t']/tbody/tr/td[1]/ul[1]/li/a >> nth=1
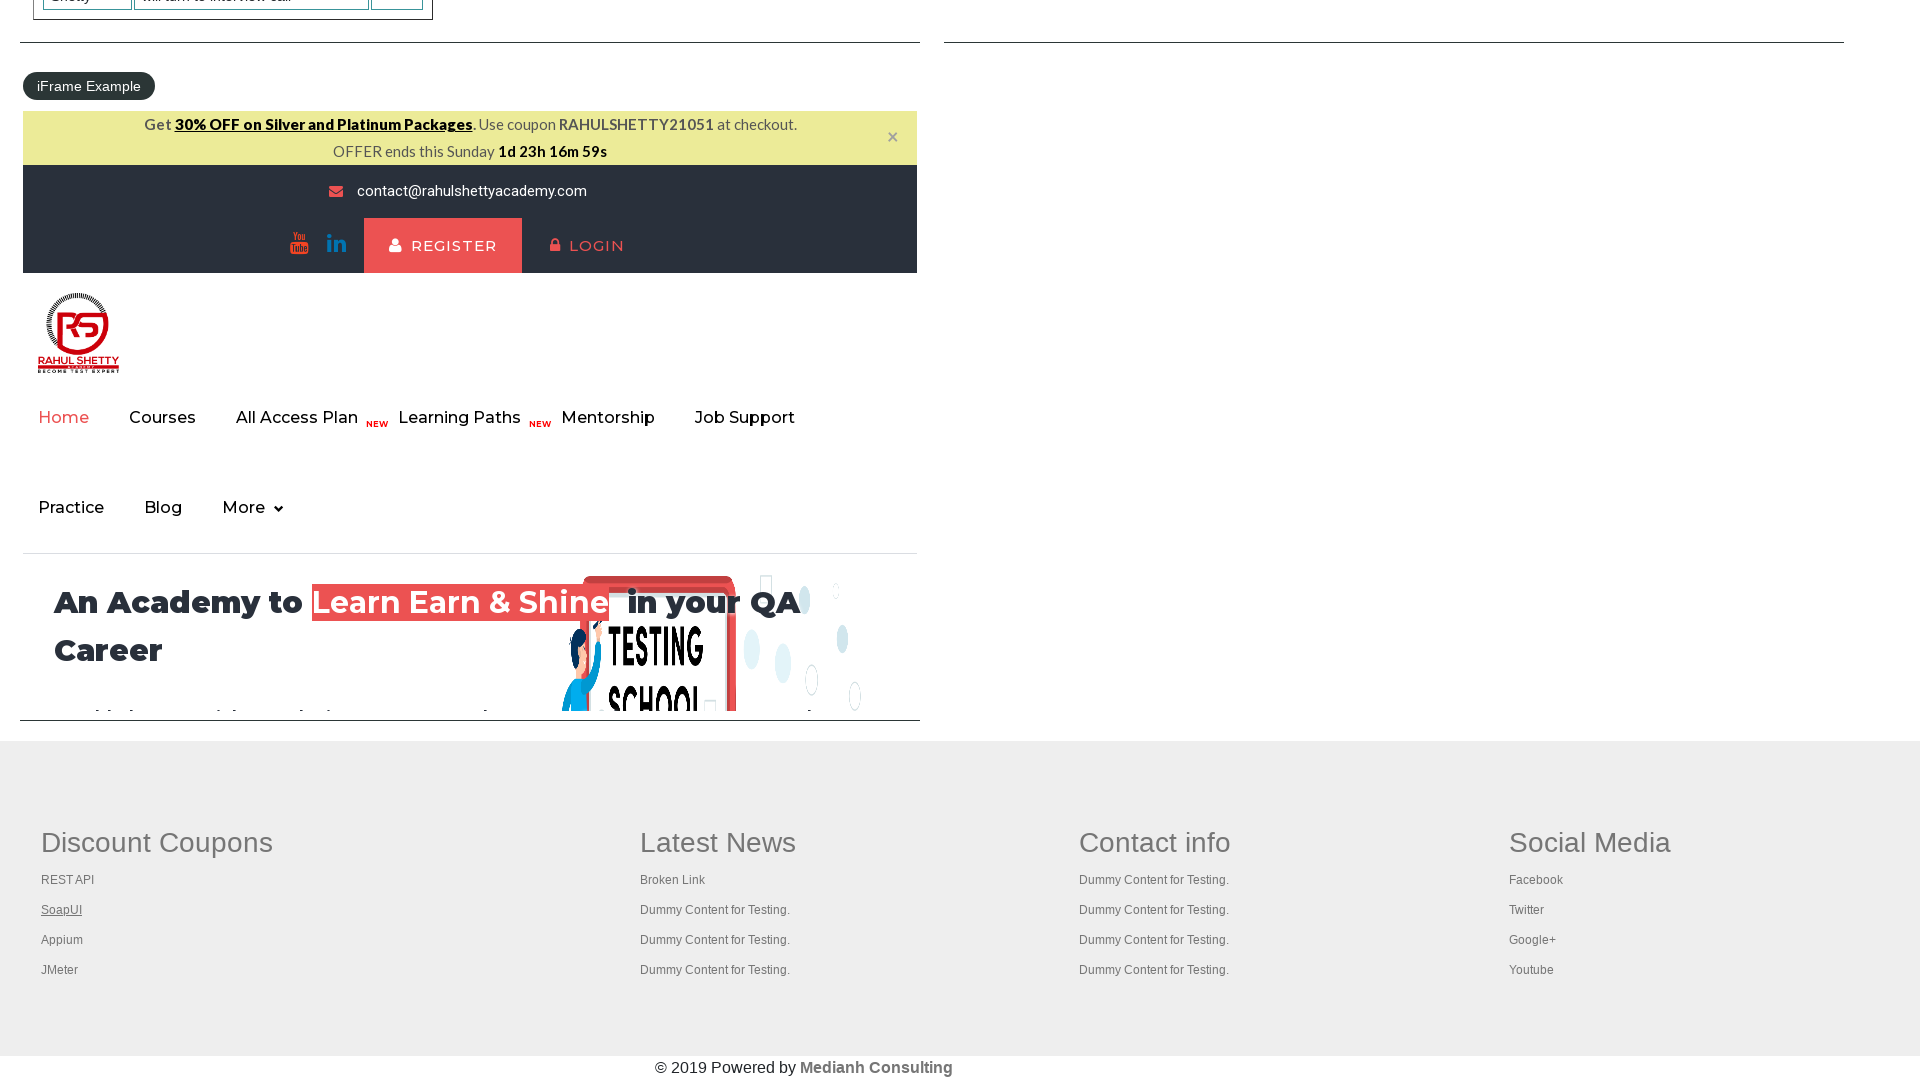

Opened link 3 of 4 in new tab using Ctrl+Click at (62, 940) on xpath=//table[@class='gf-t']/tbody/tr/td[1]/ul[1]/li/a >> nth=2
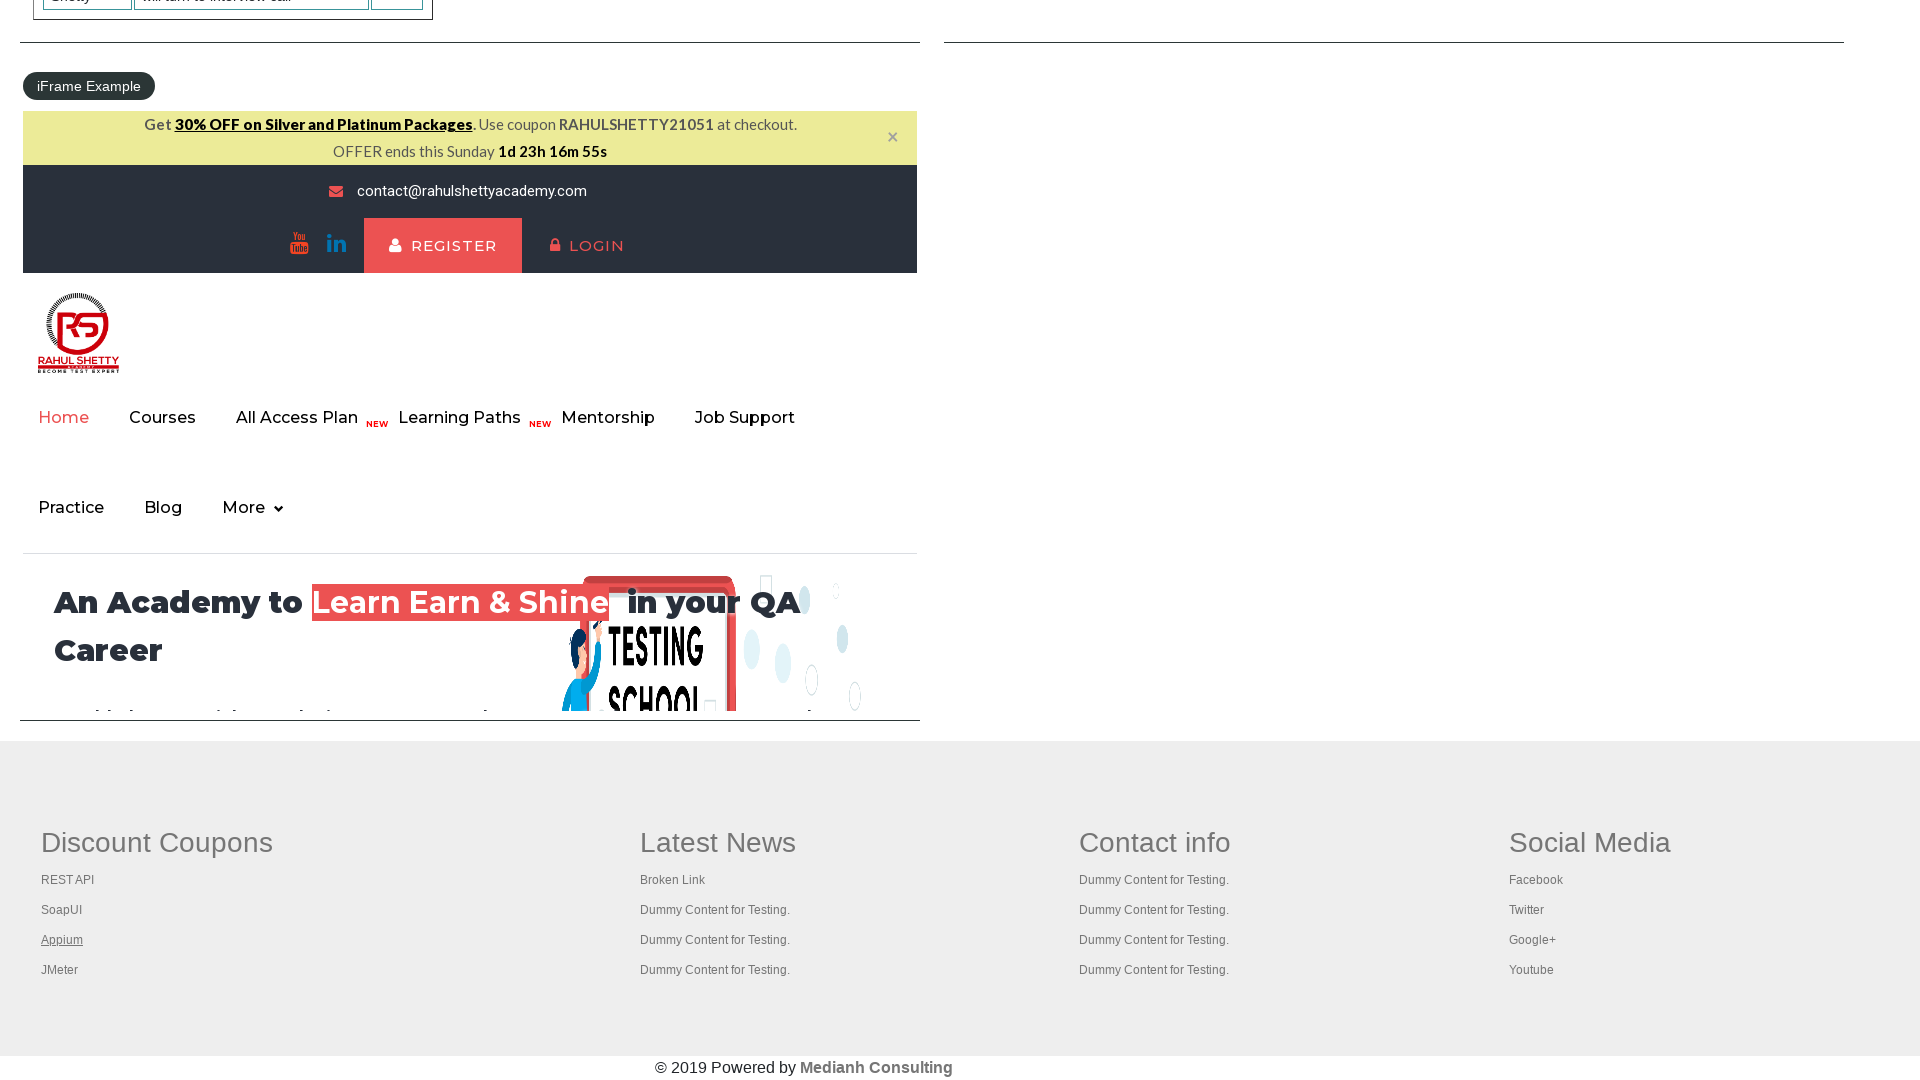

Opened link 4 of 4 in new tab using Ctrl+Click at (60, 970) on xpath=//table[@class='gf-t']/tbody/tr/td[1]/ul[1]/li/a >> nth=3
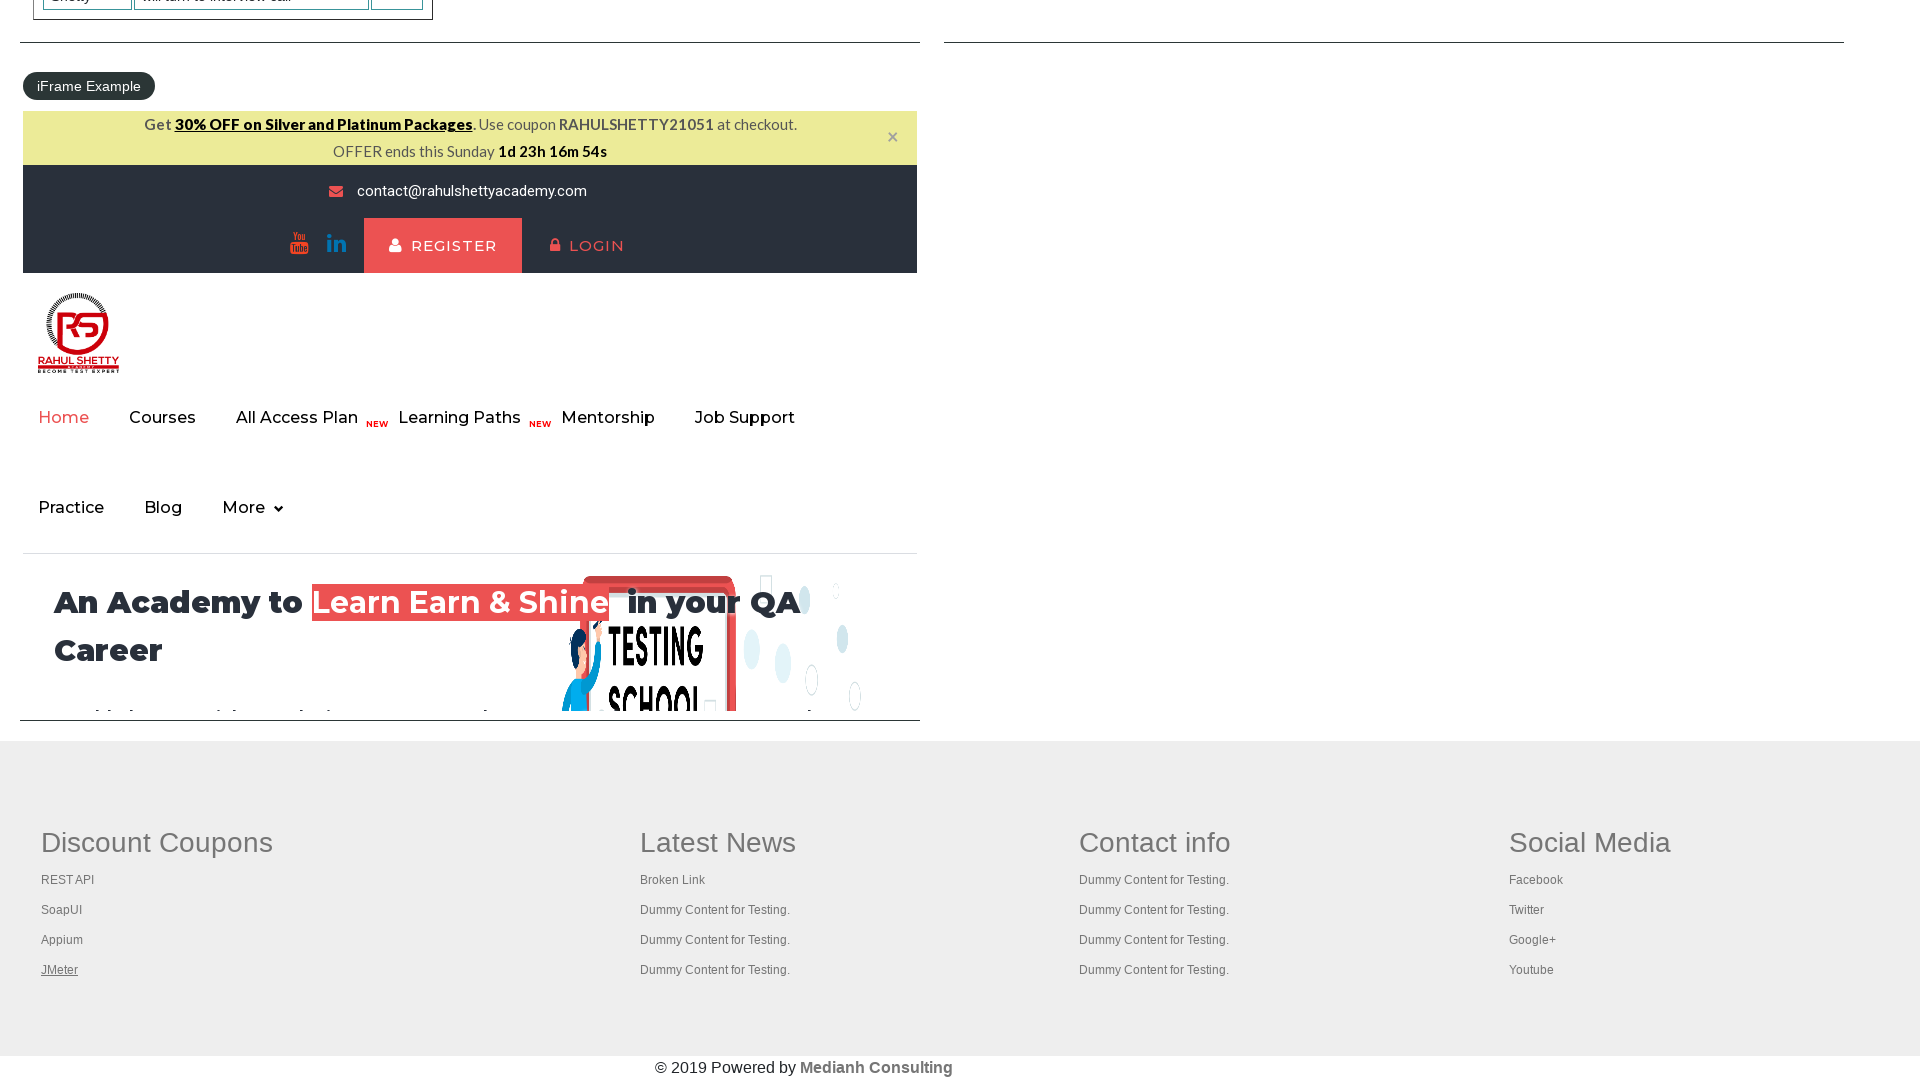

Waited 2 seconds for all tabs to open
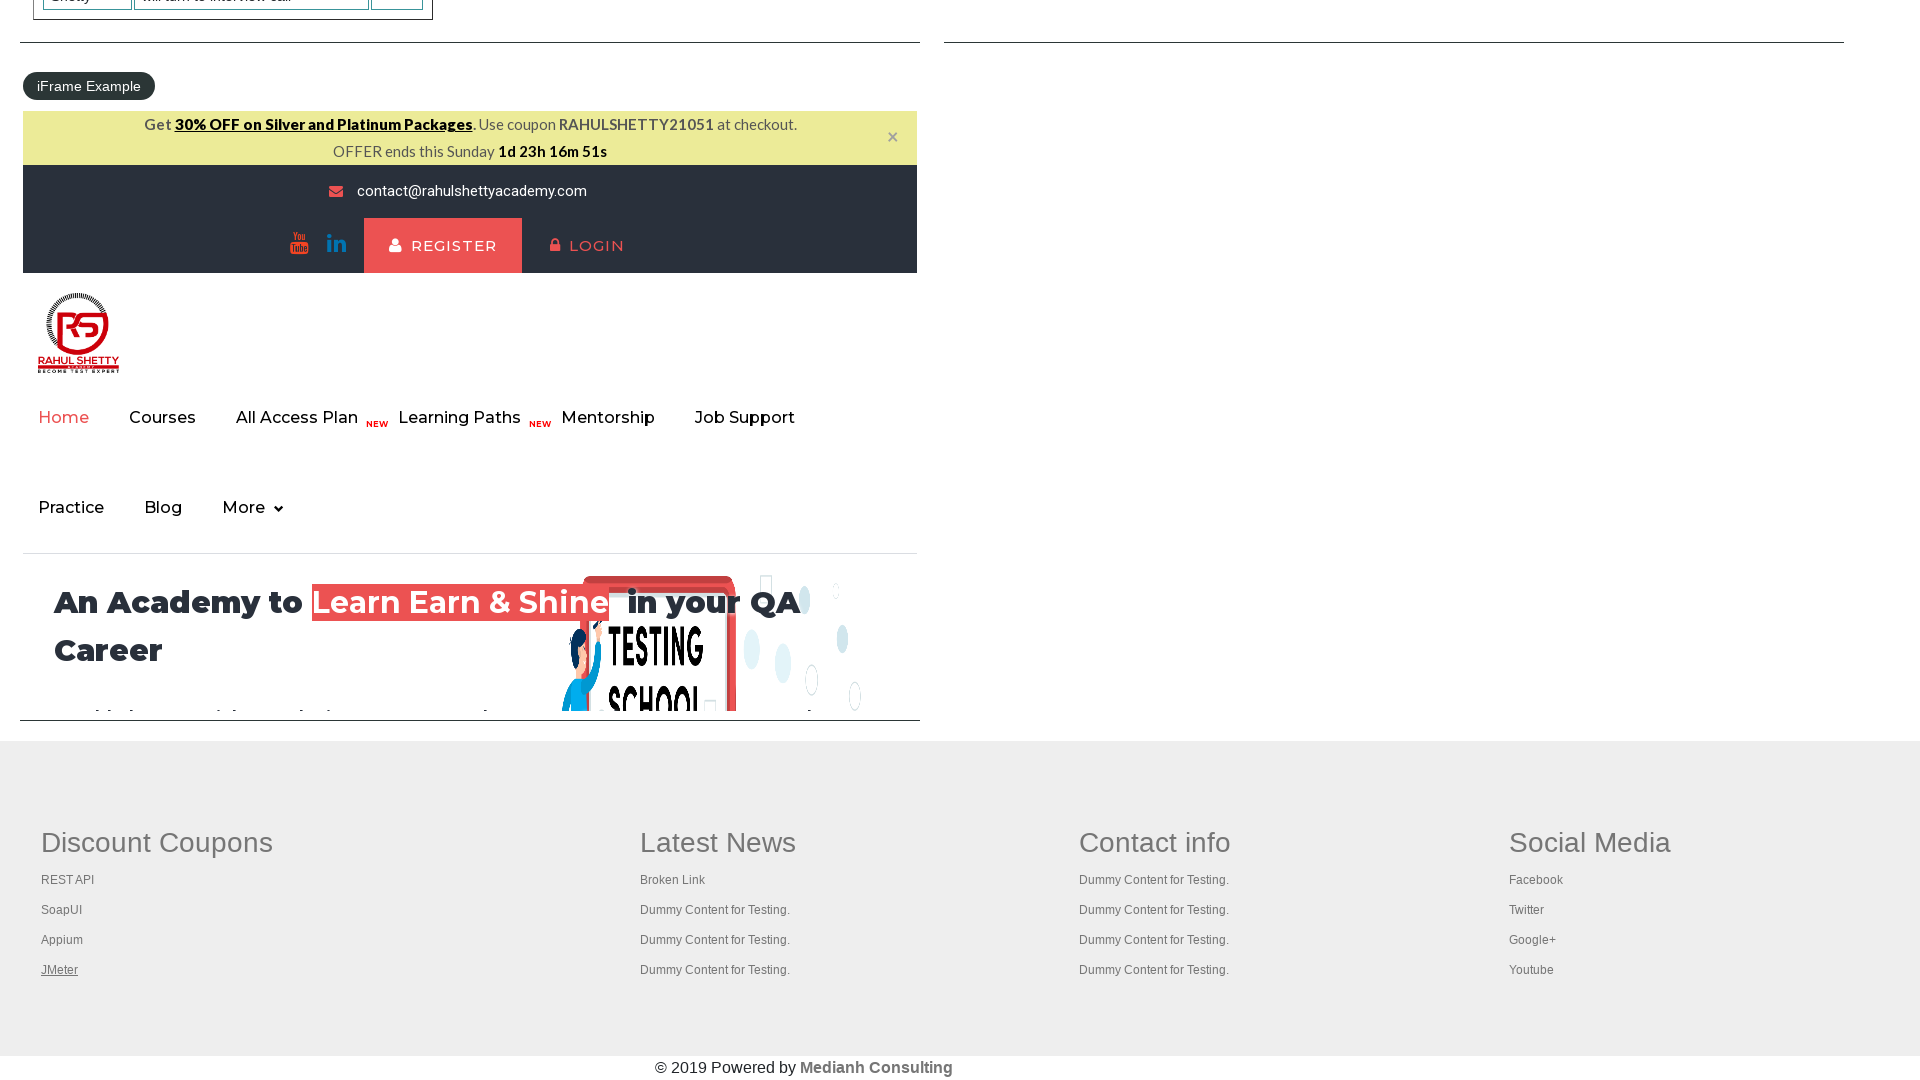

Retrieved all 5 open tabs from context
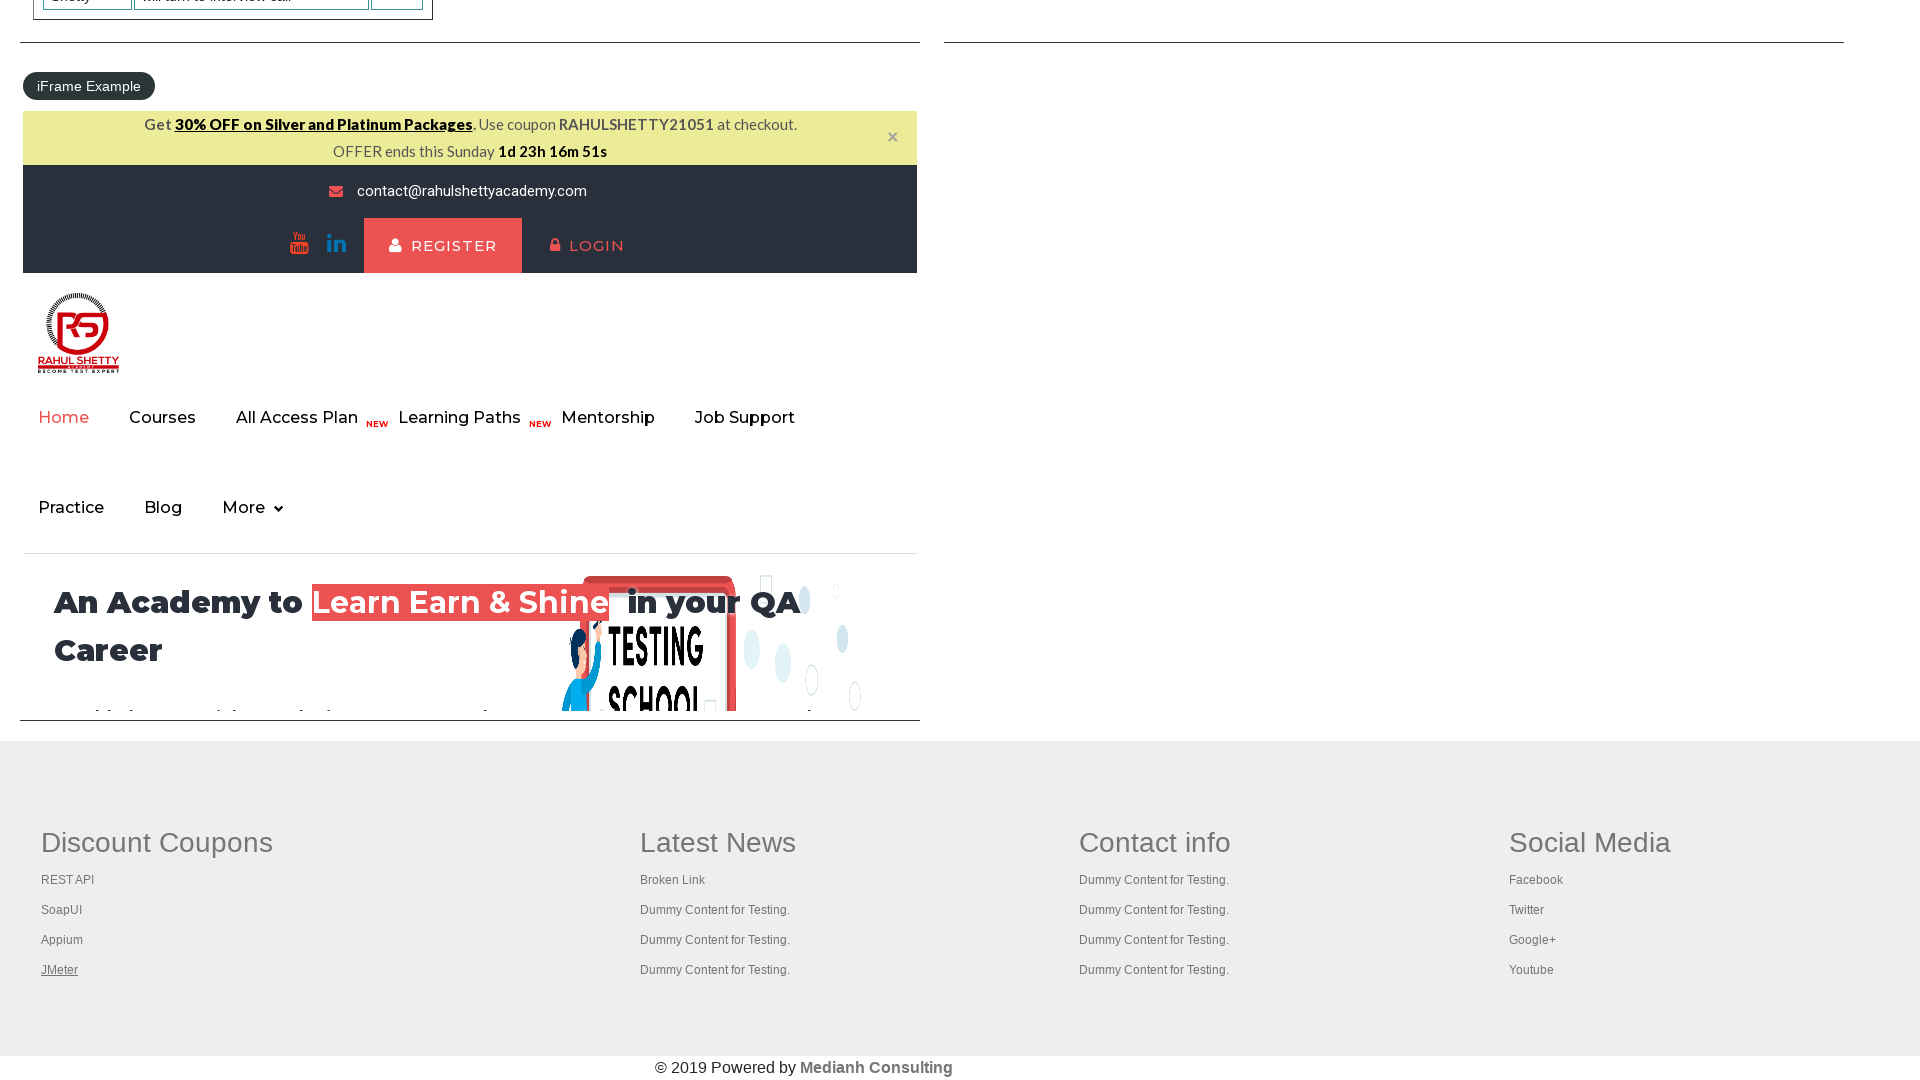

Brought tab 1 of 5 to front
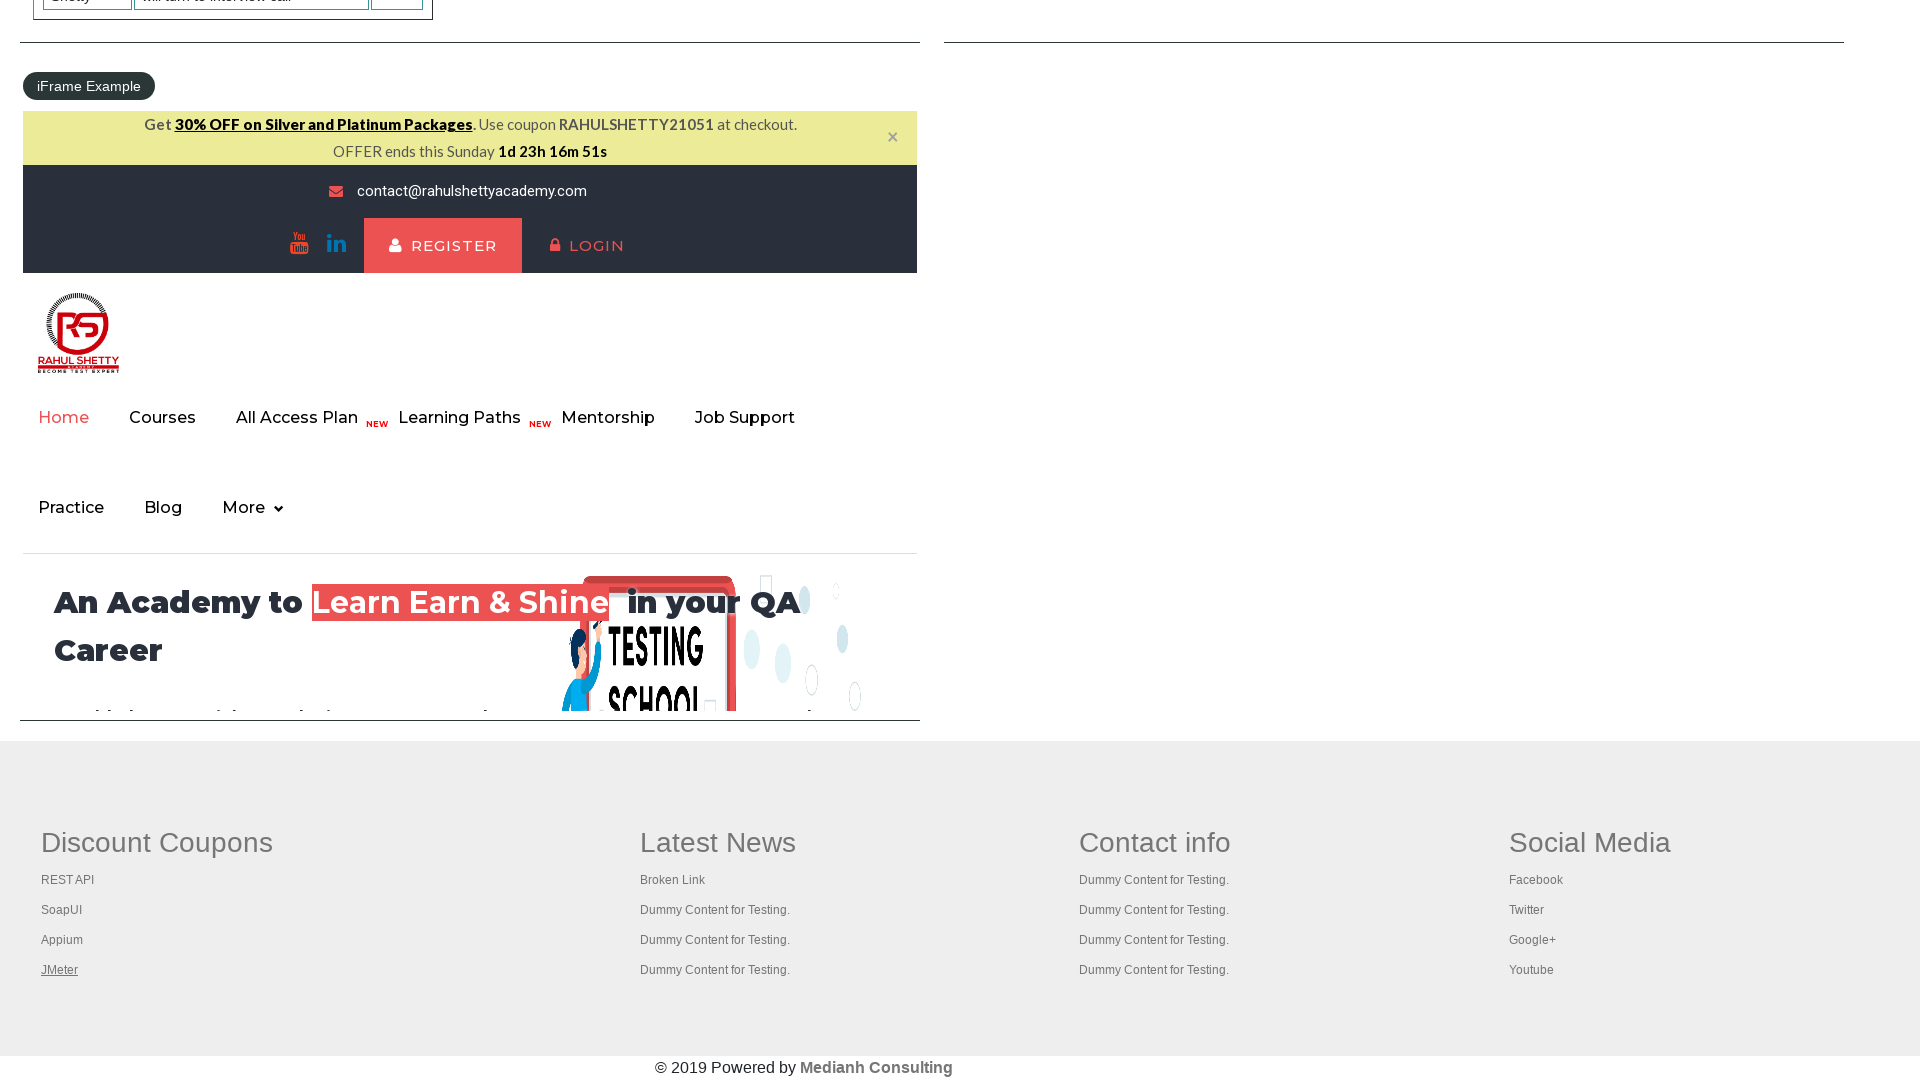

Tab 1 loaded and DOM content ready
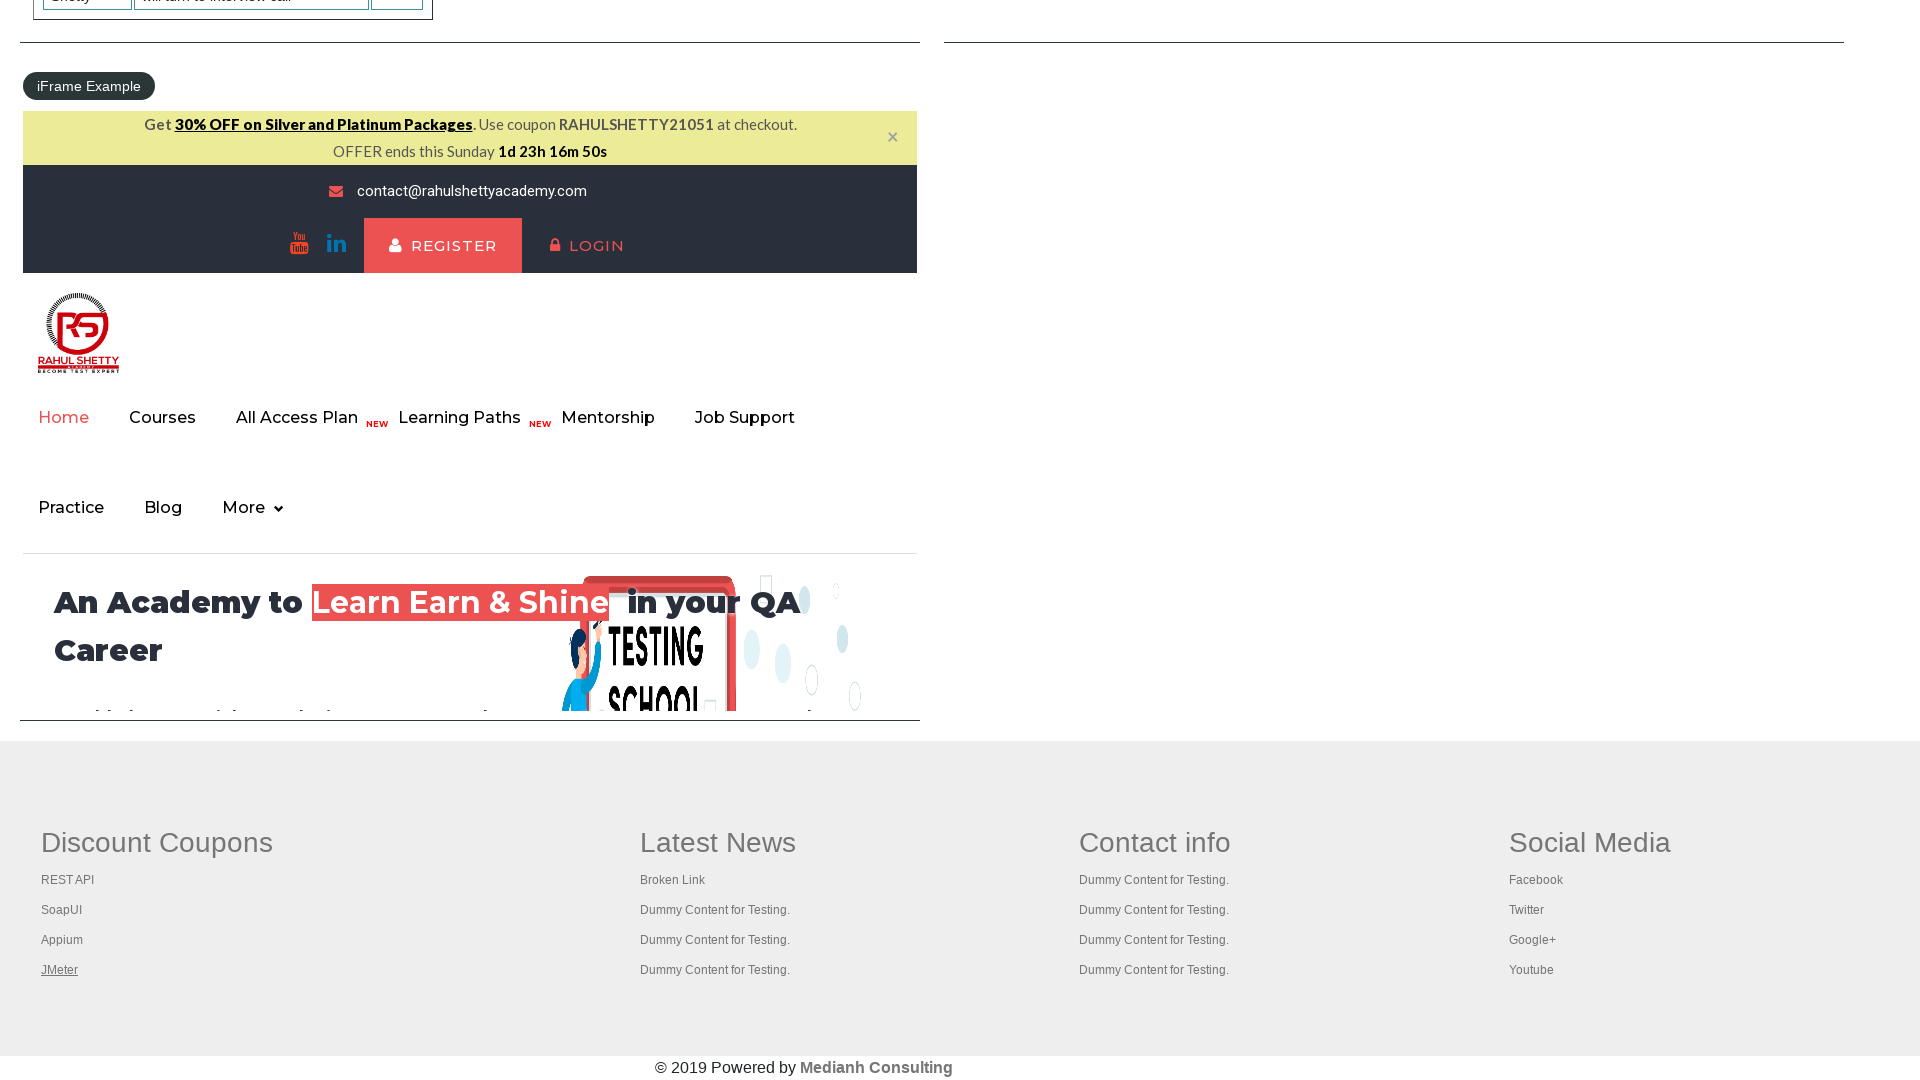

Brought tab 2 of 5 to front
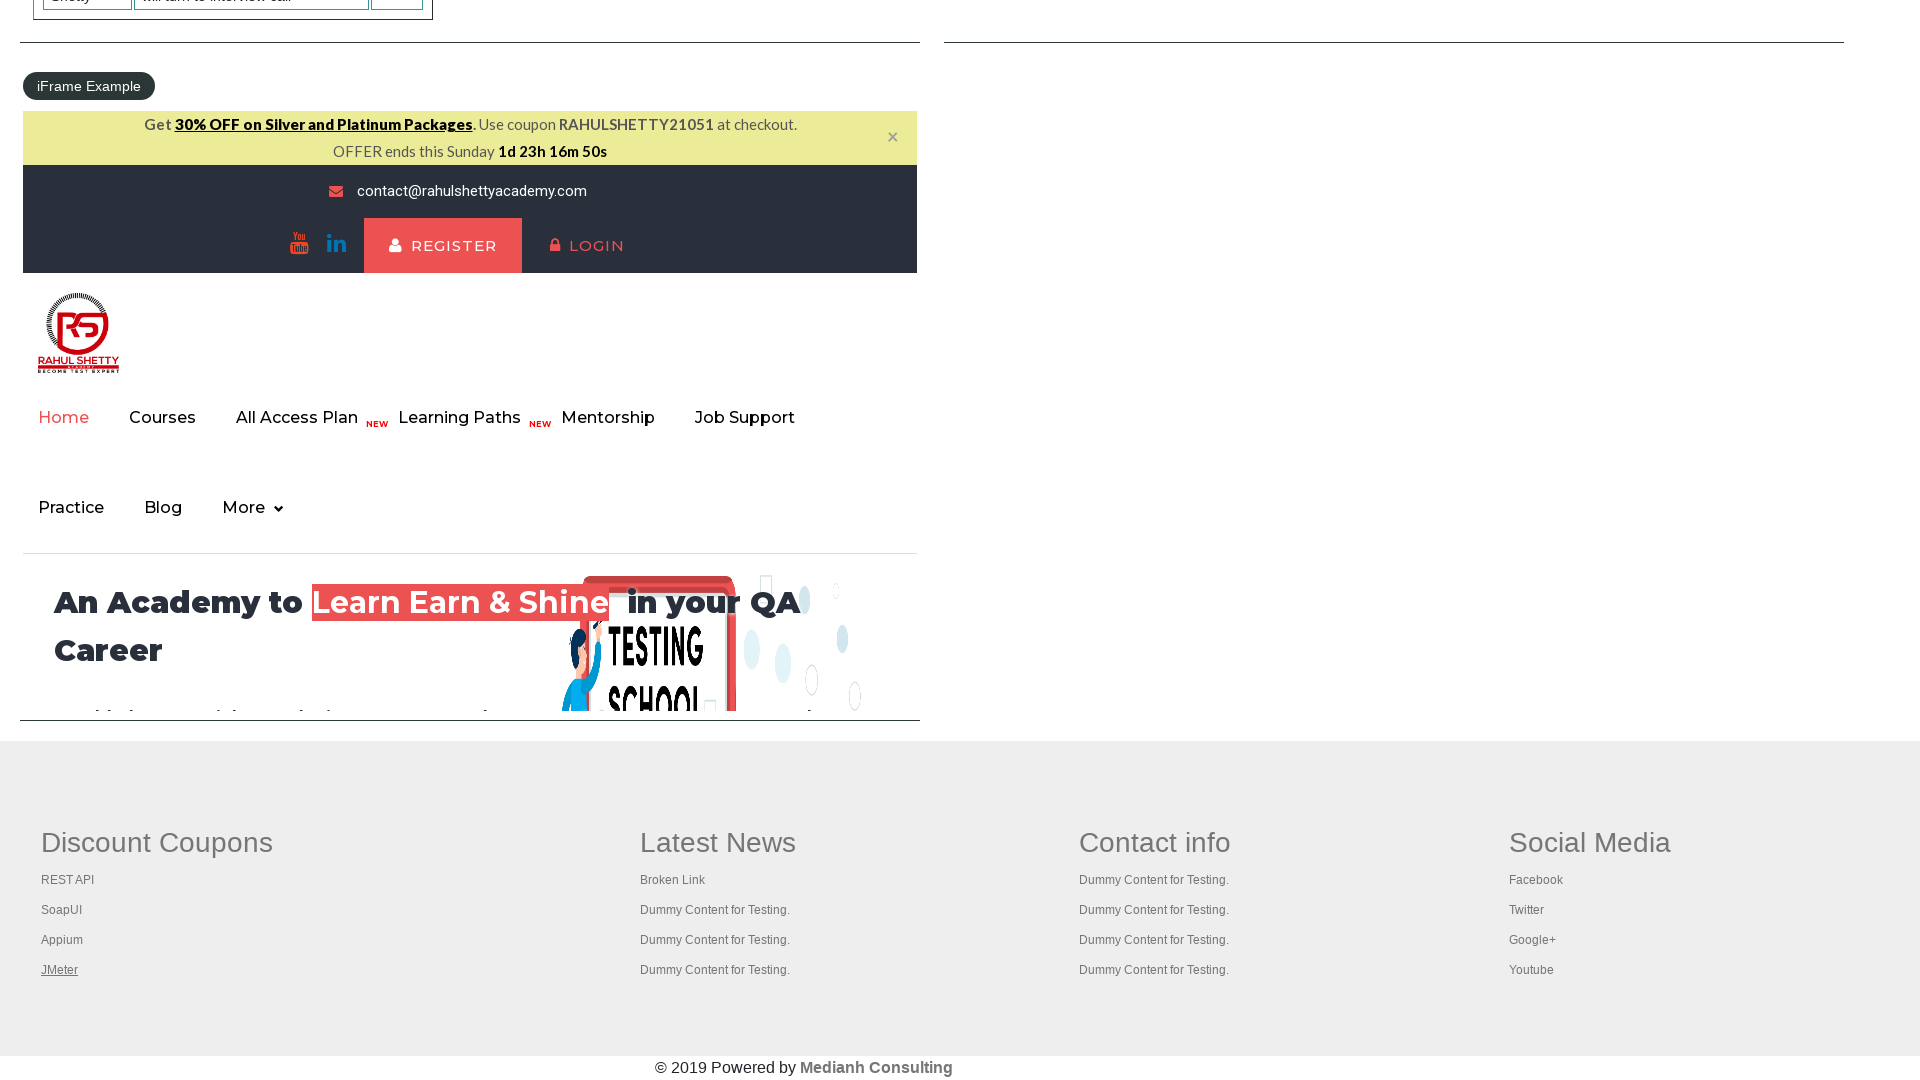

Tab 2 loaded and DOM content ready
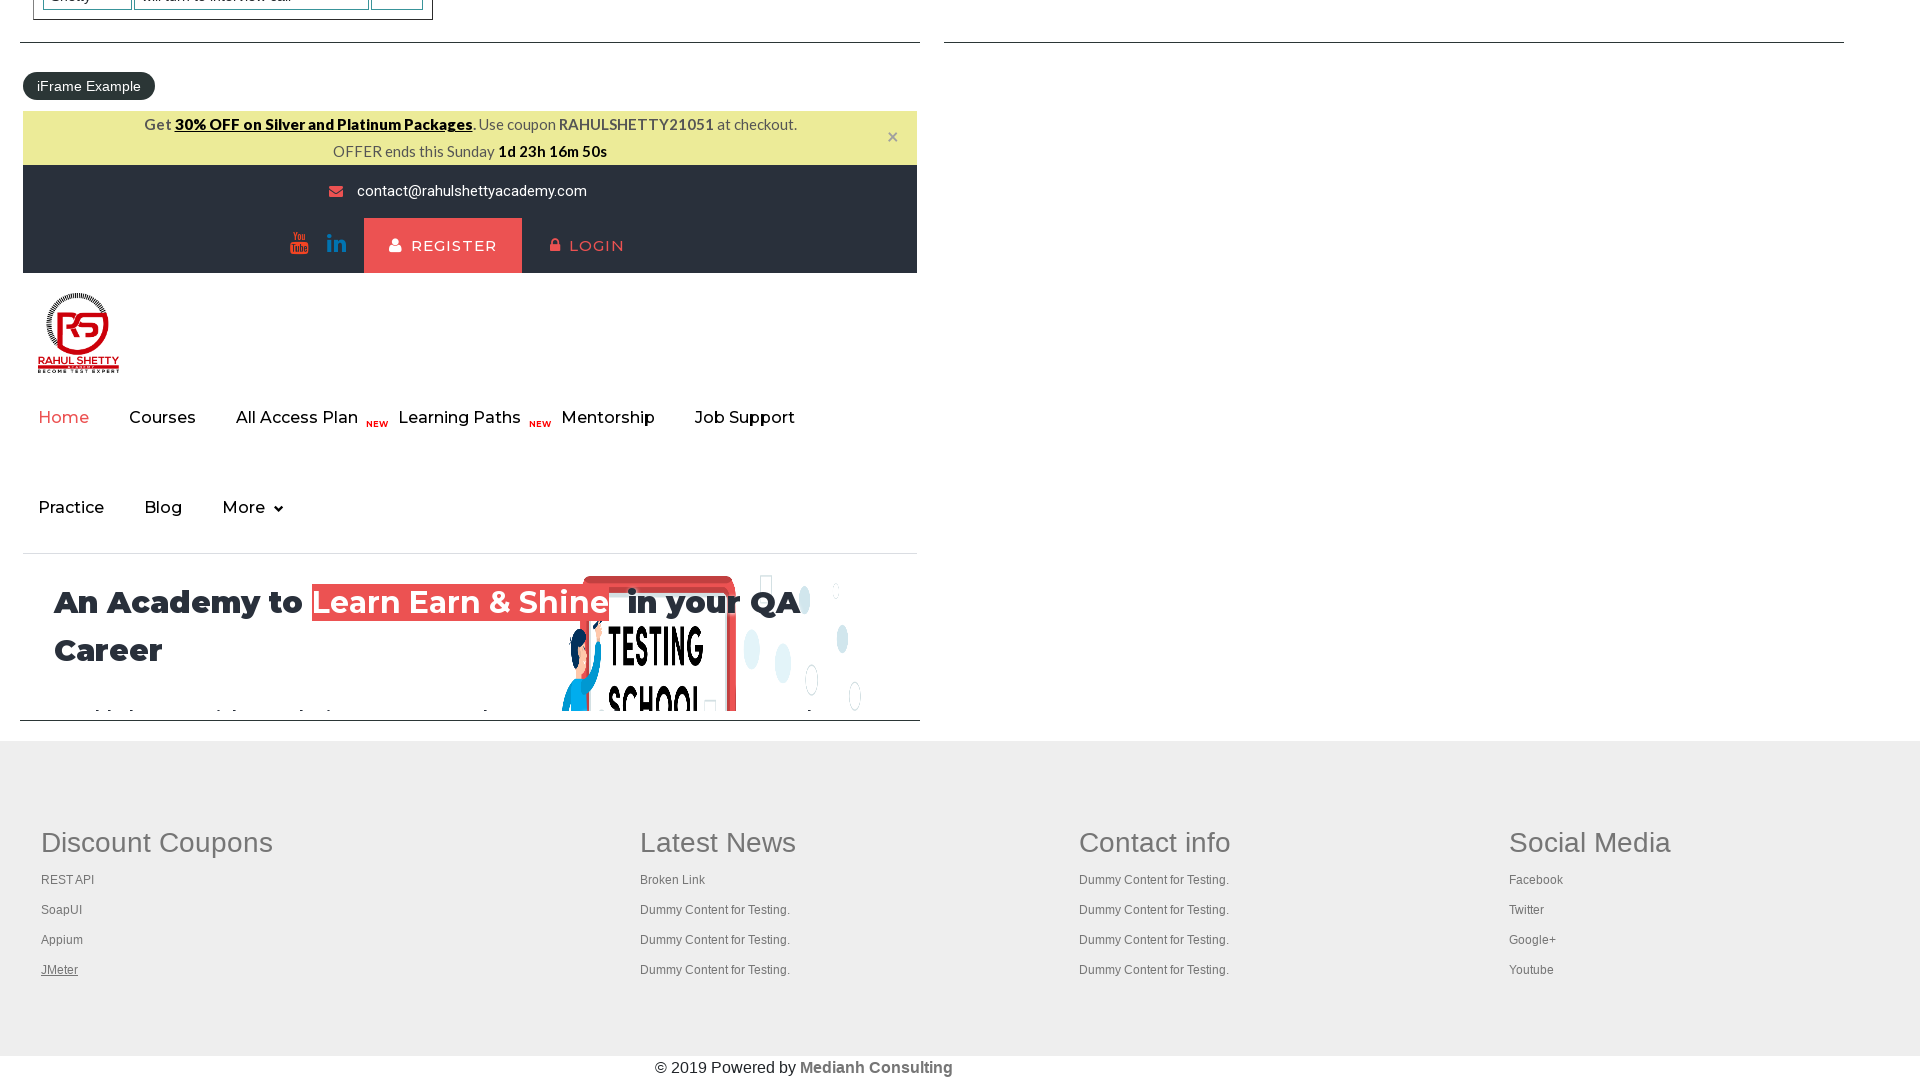

Brought tab 3 of 5 to front
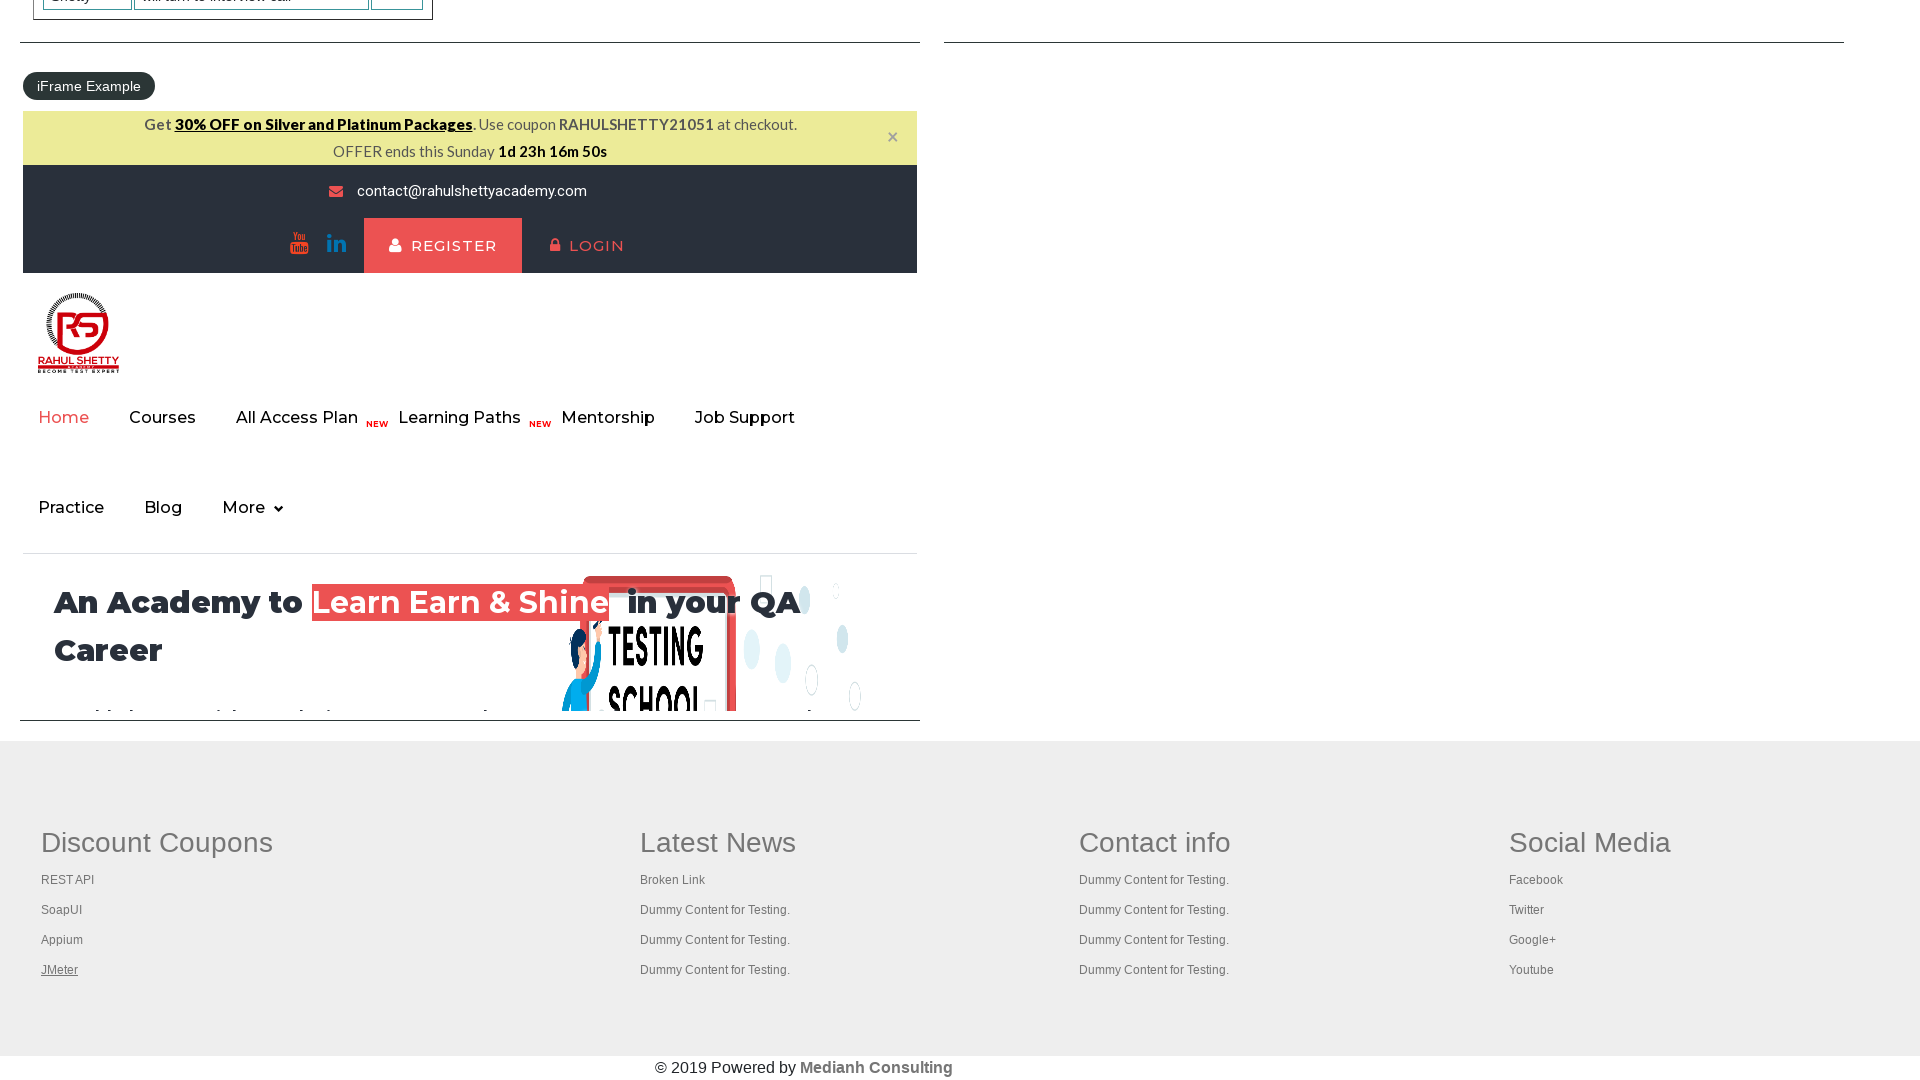

Tab 3 loaded and DOM content ready
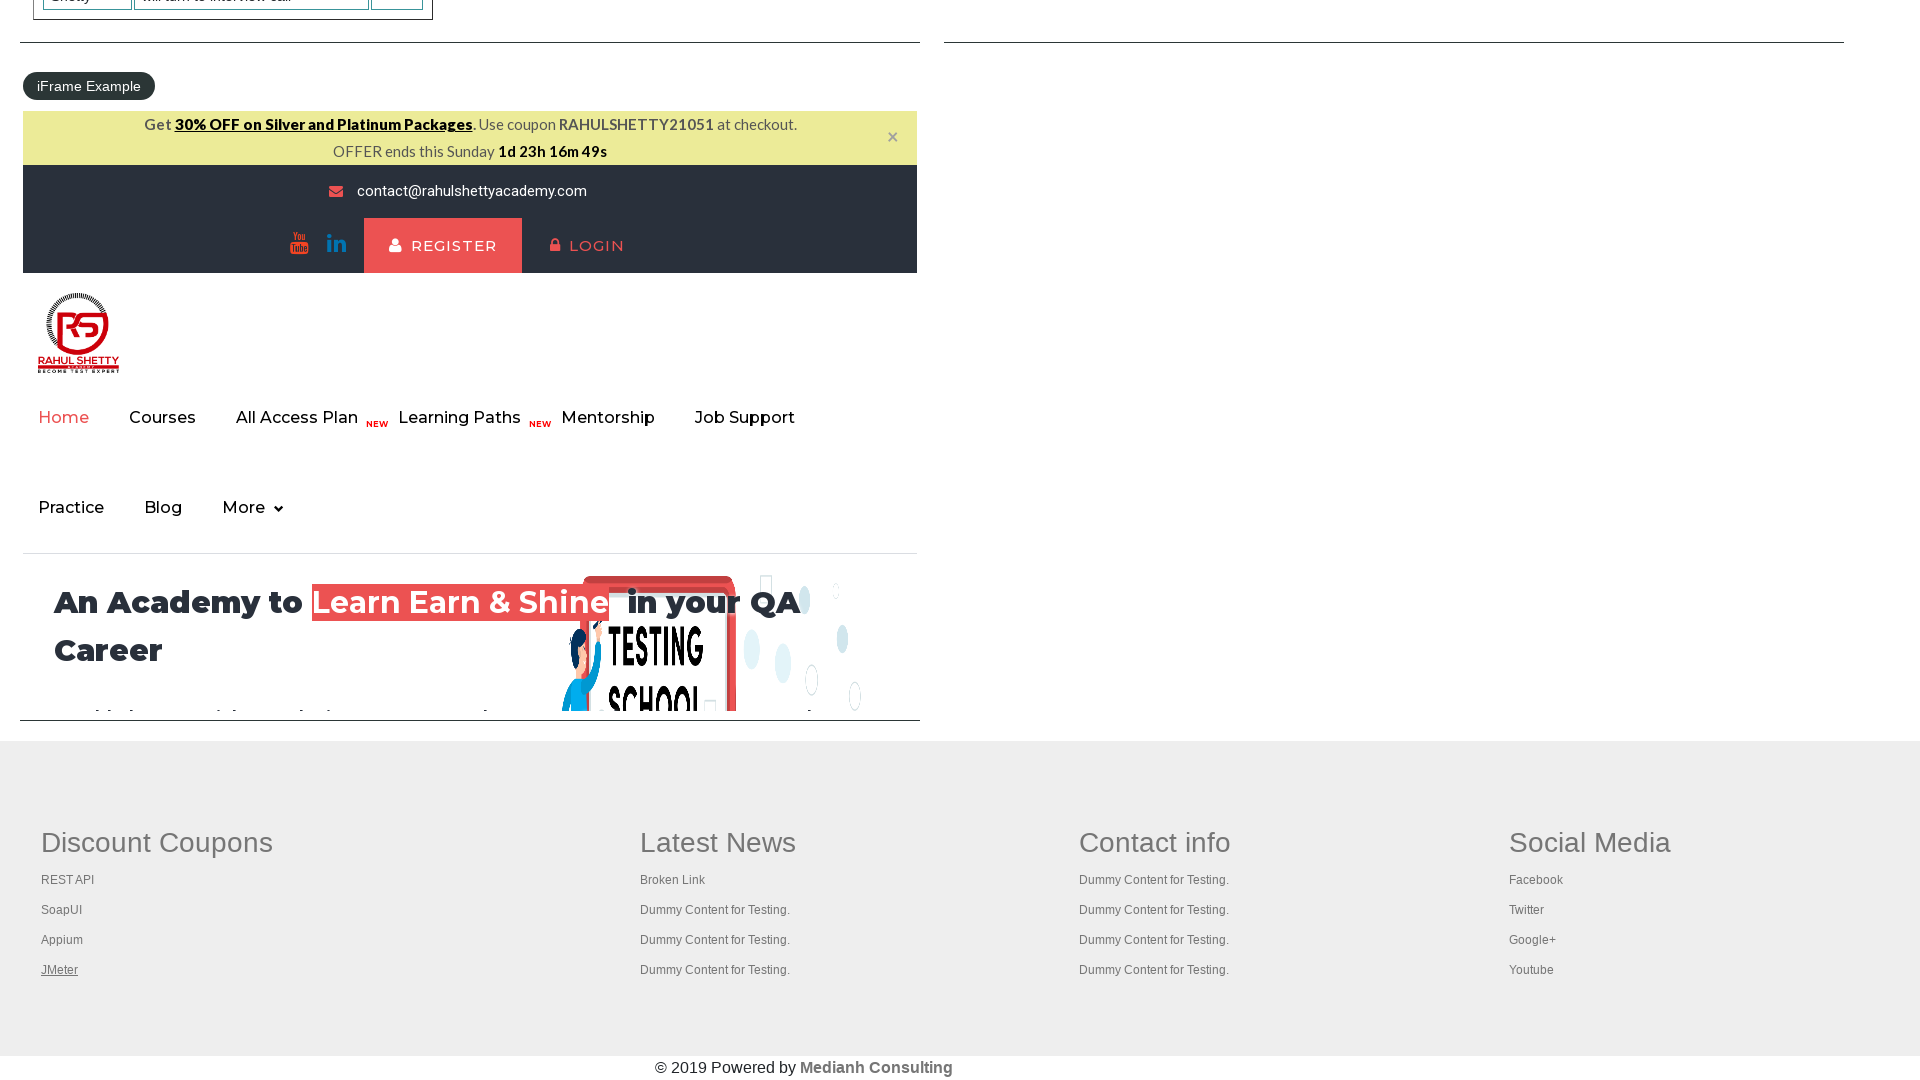

Brought tab 4 of 5 to front
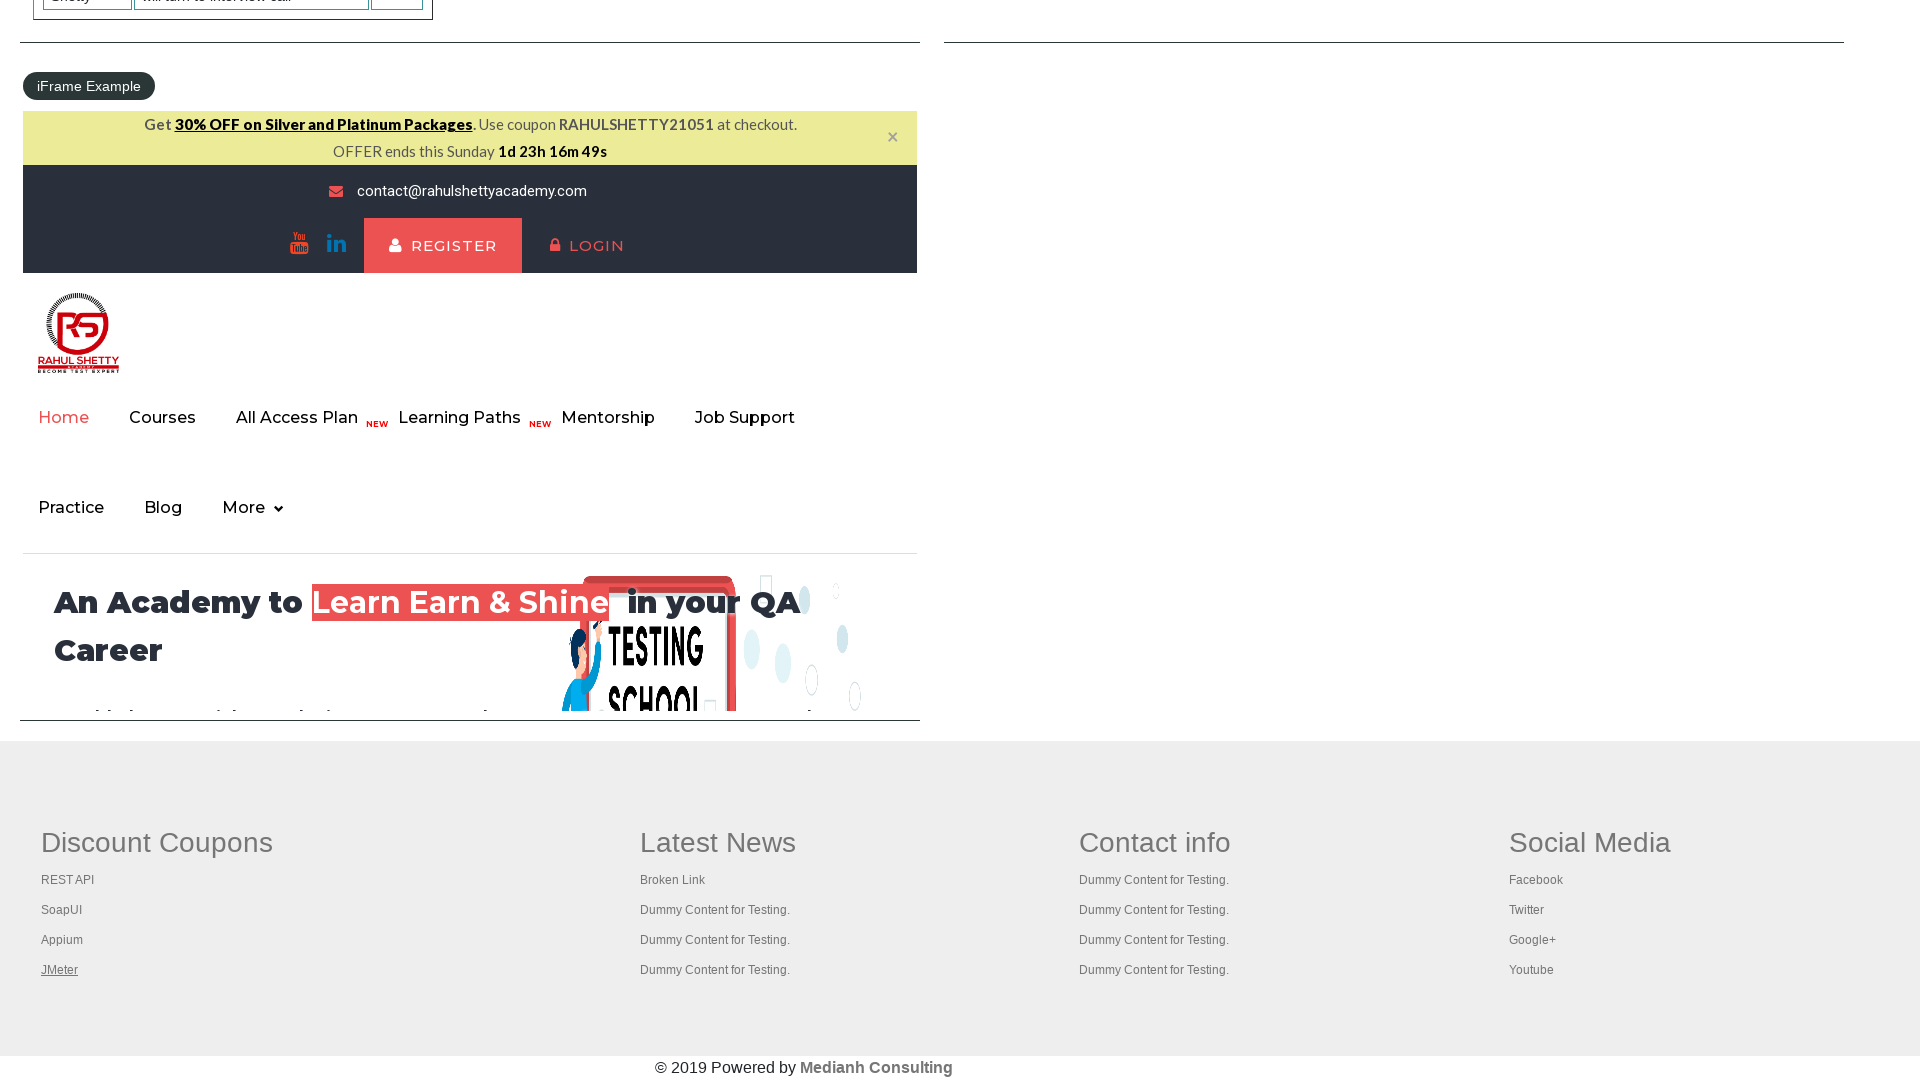

Tab 4 loaded and DOM content ready
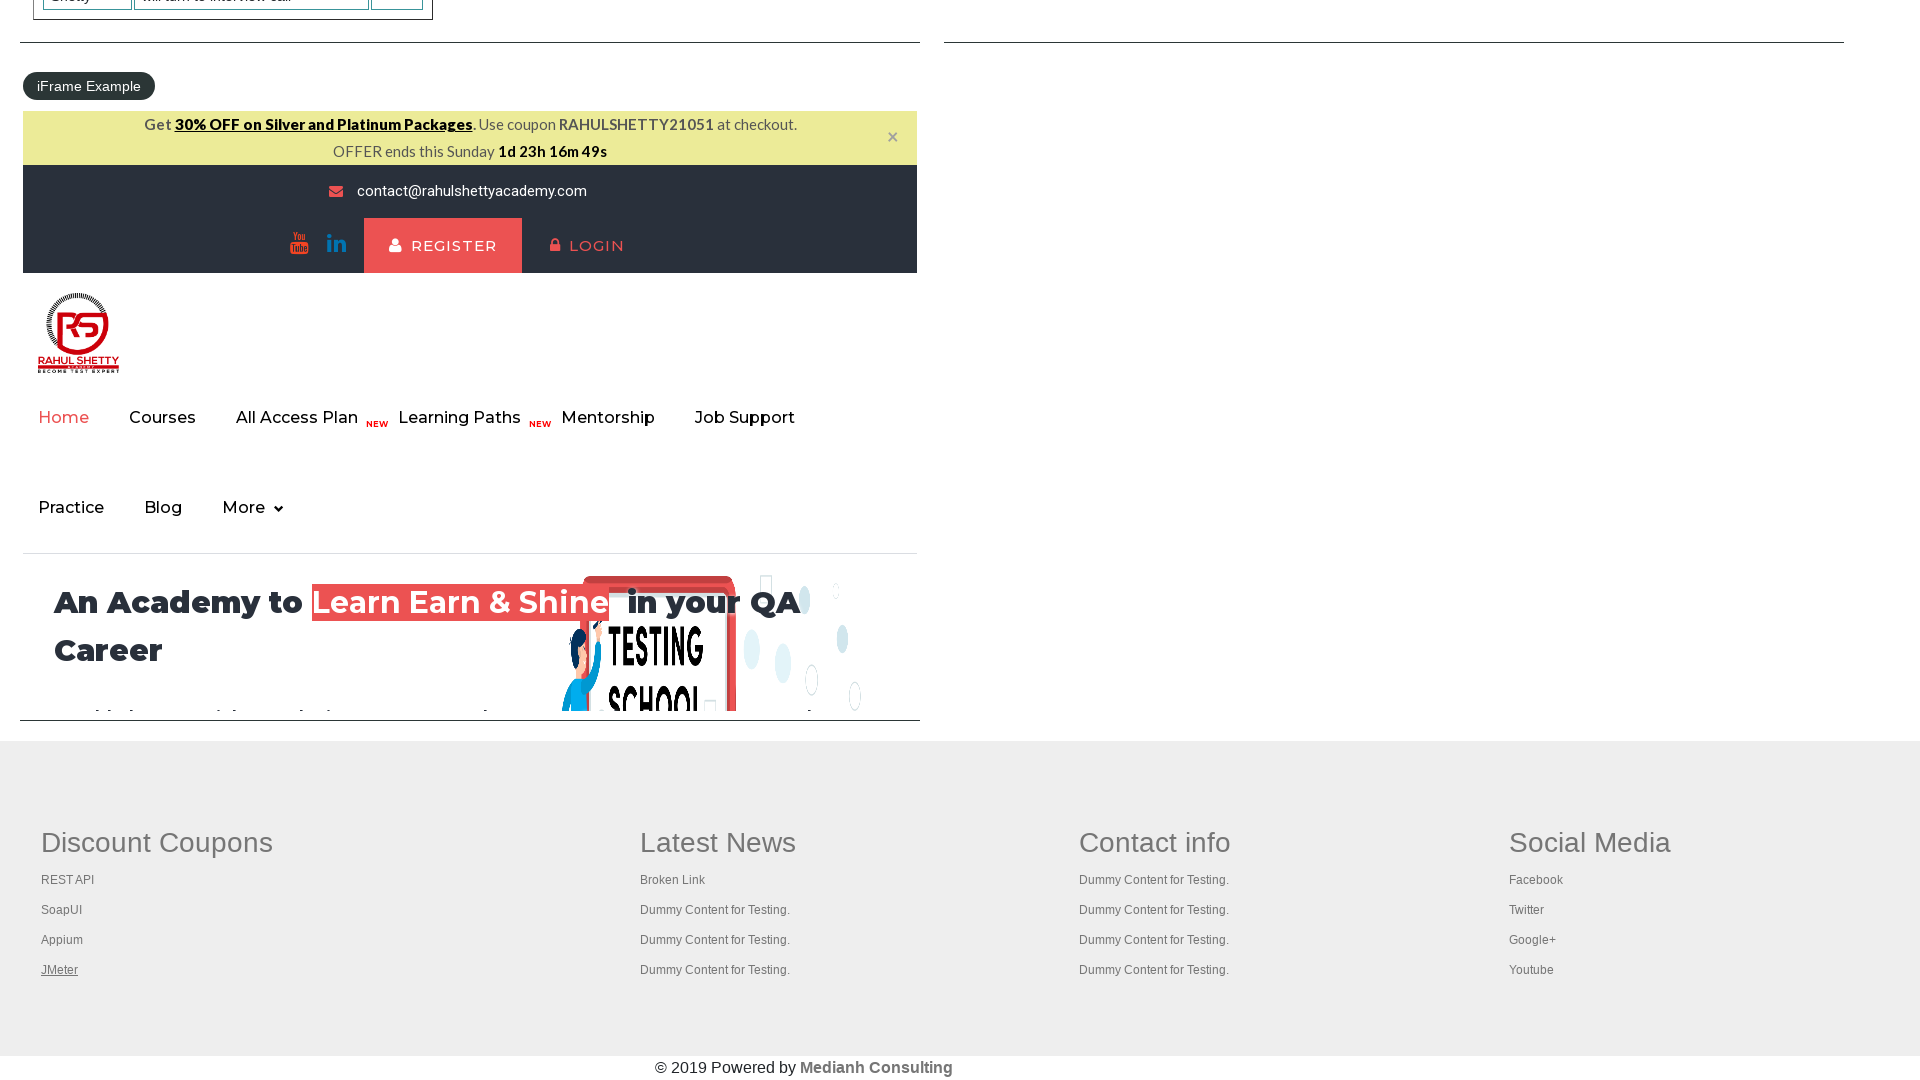

Brought tab 5 of 5 to front
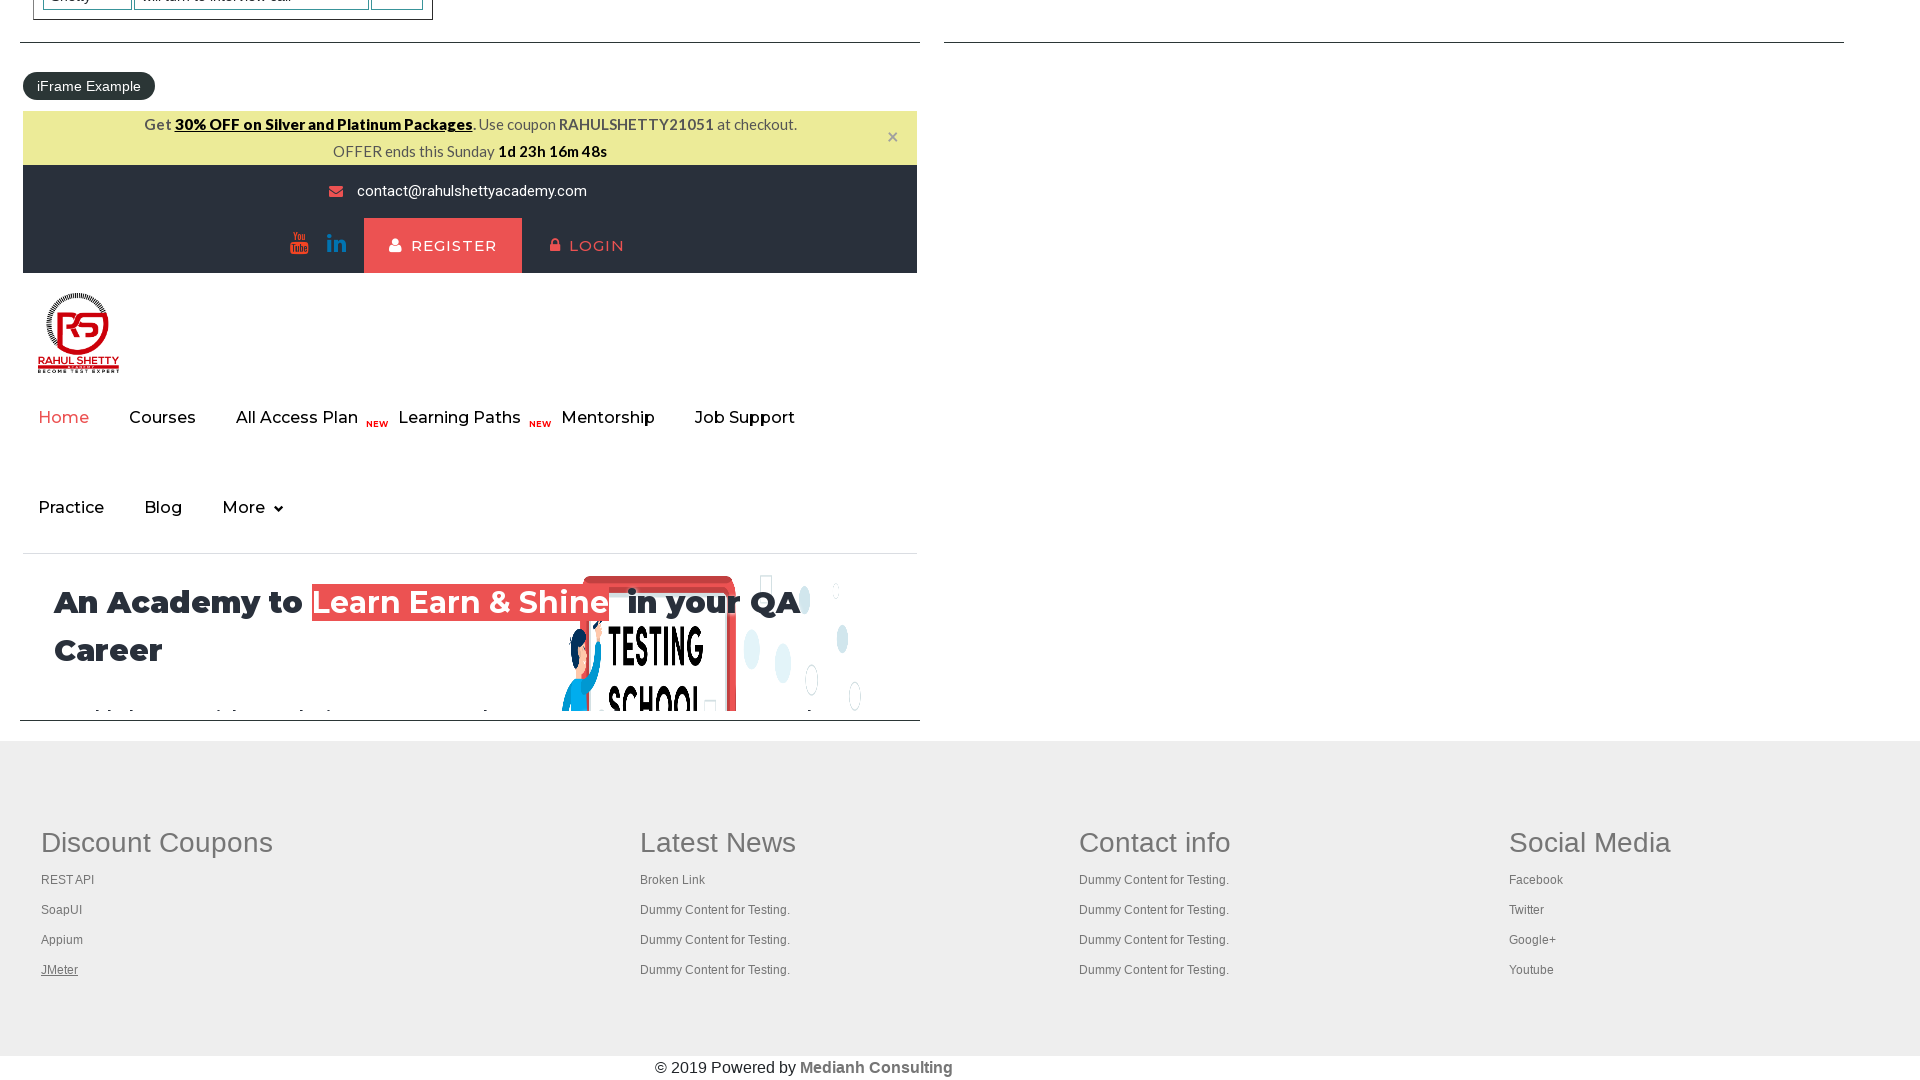

Tab 5 loaded and DOM content ready
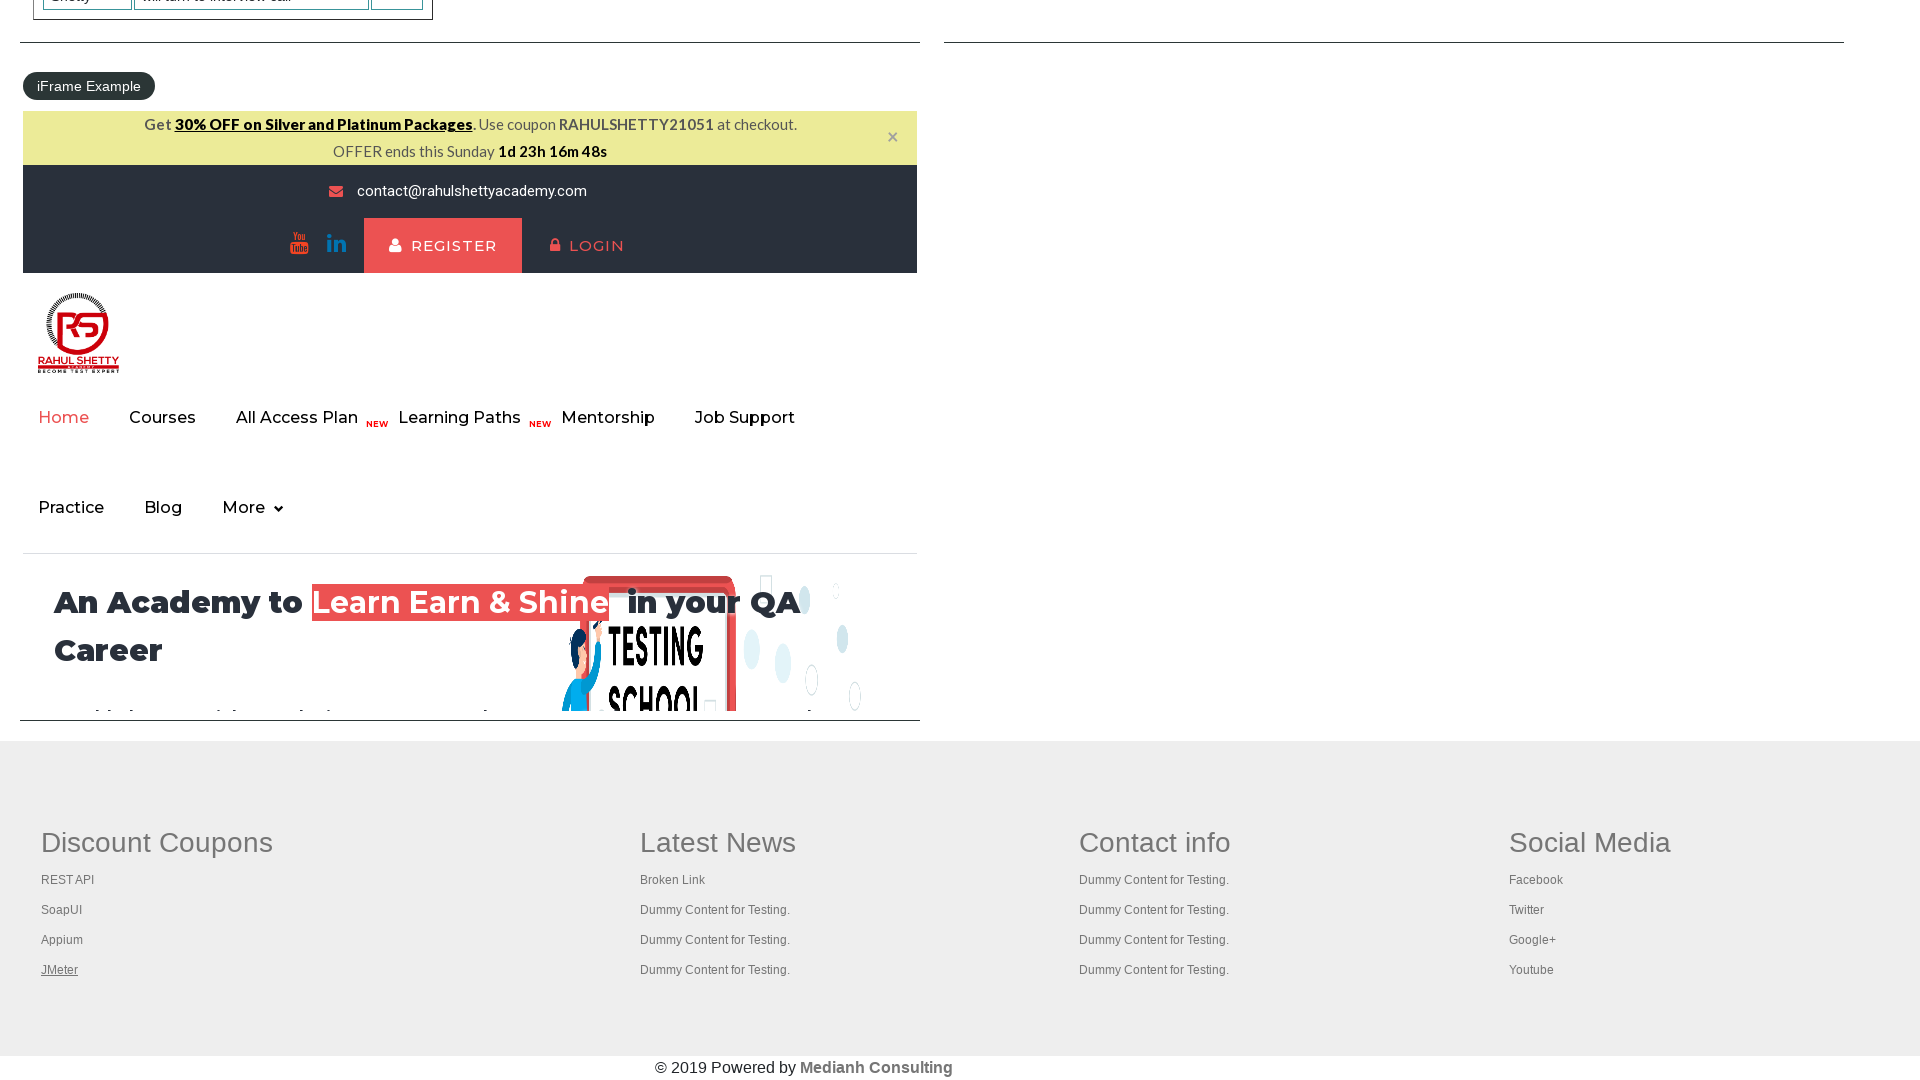

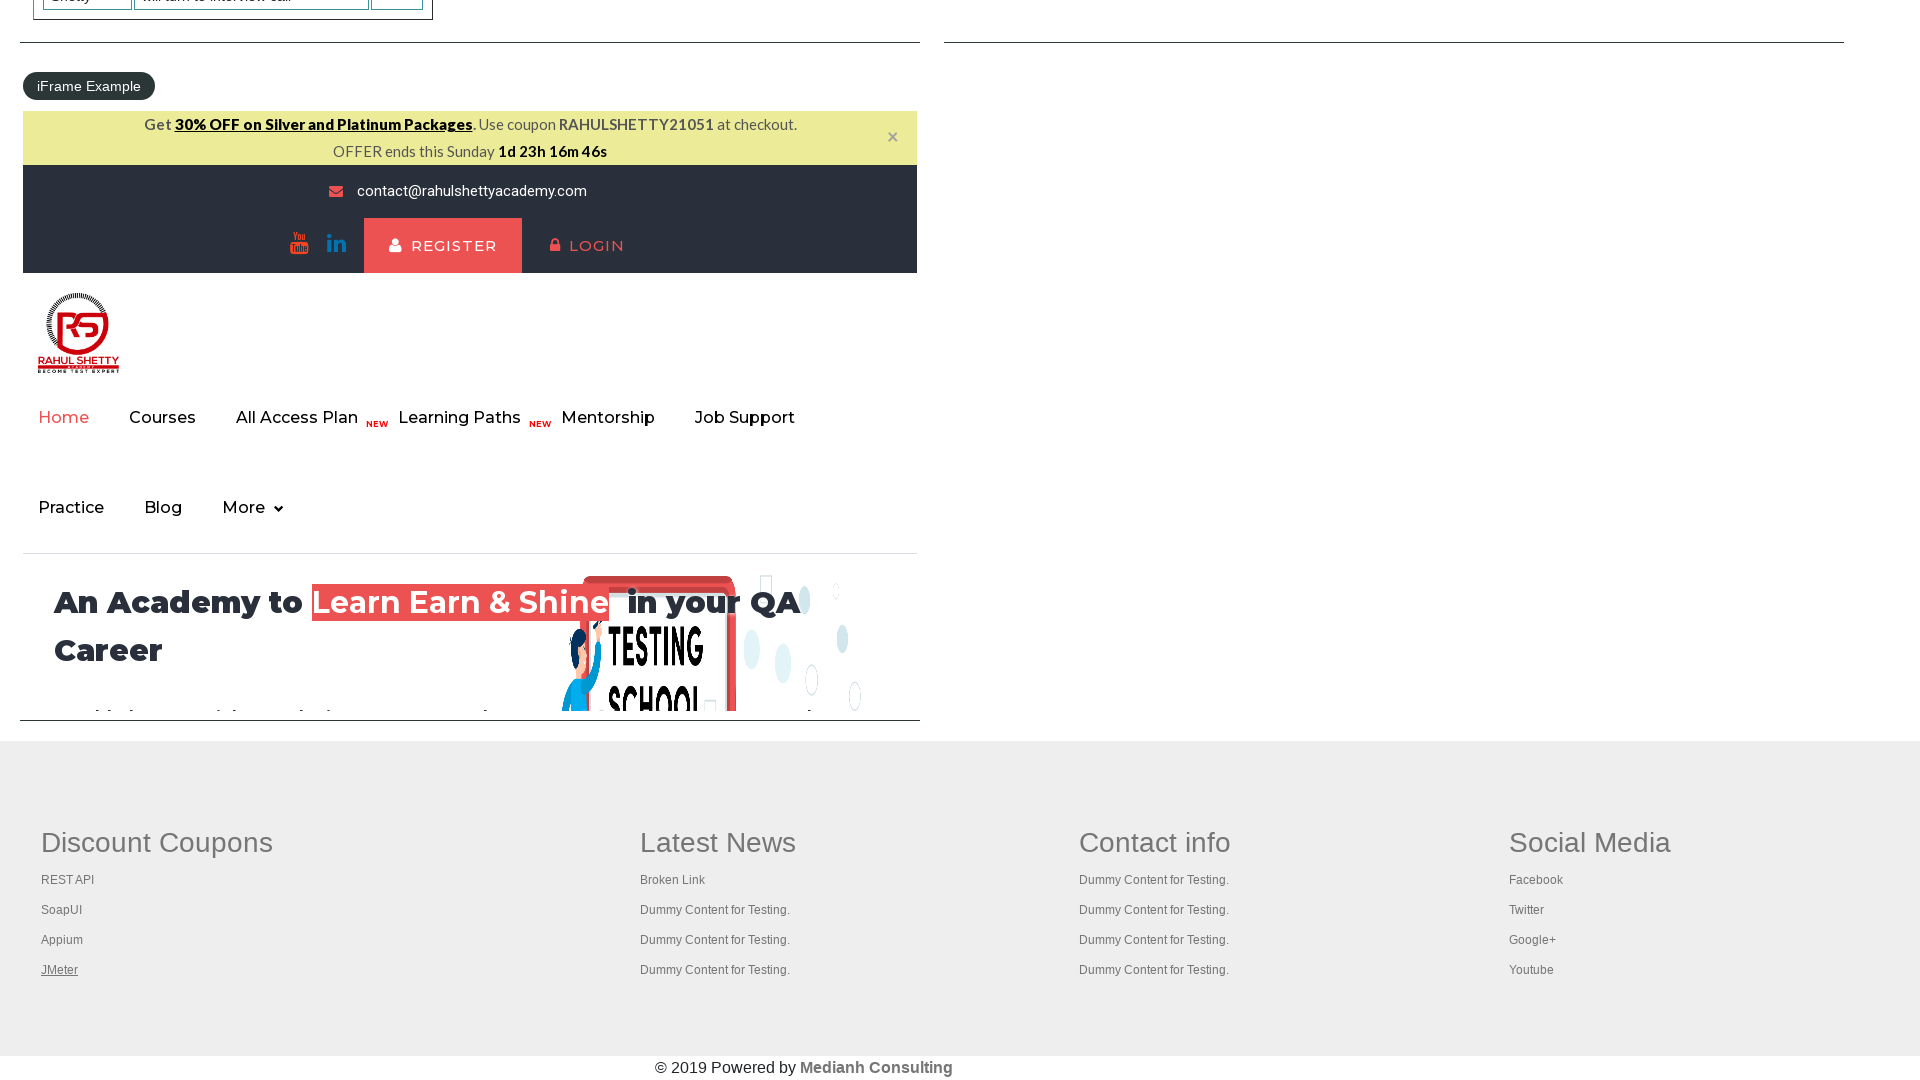